Tests the cocktail finder functionality by clicking an age verification button, selecting multiple ingredient checkboxes (spirits, liqueurs, mixers, juices, etc.), clicking the "Make My Cocktail" button to find matching drinks, and then clicking on the first drink result to view its recipe instructions in a new tab.

Starting URL: https://www.makemycocktail.com/?#HowToMakeACocktail

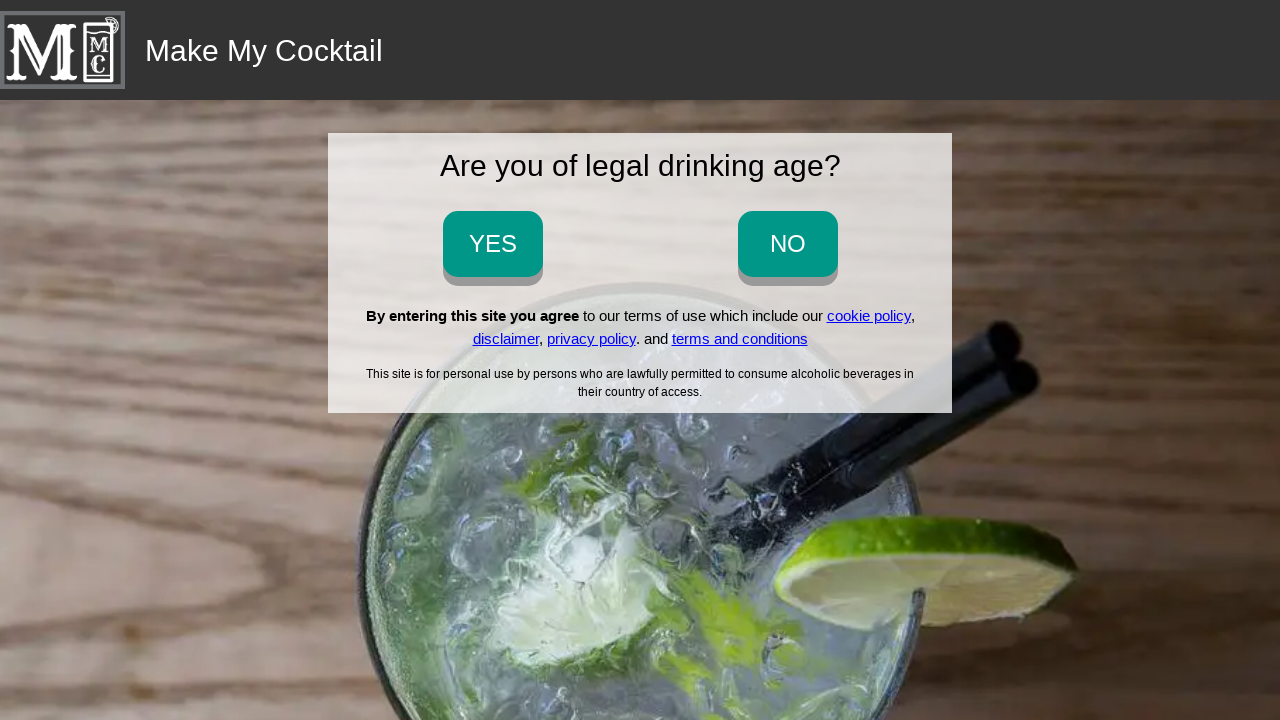

Clicked age verification button to confirm age at (492, 244) on input[onclick='ageVerification_yes()']
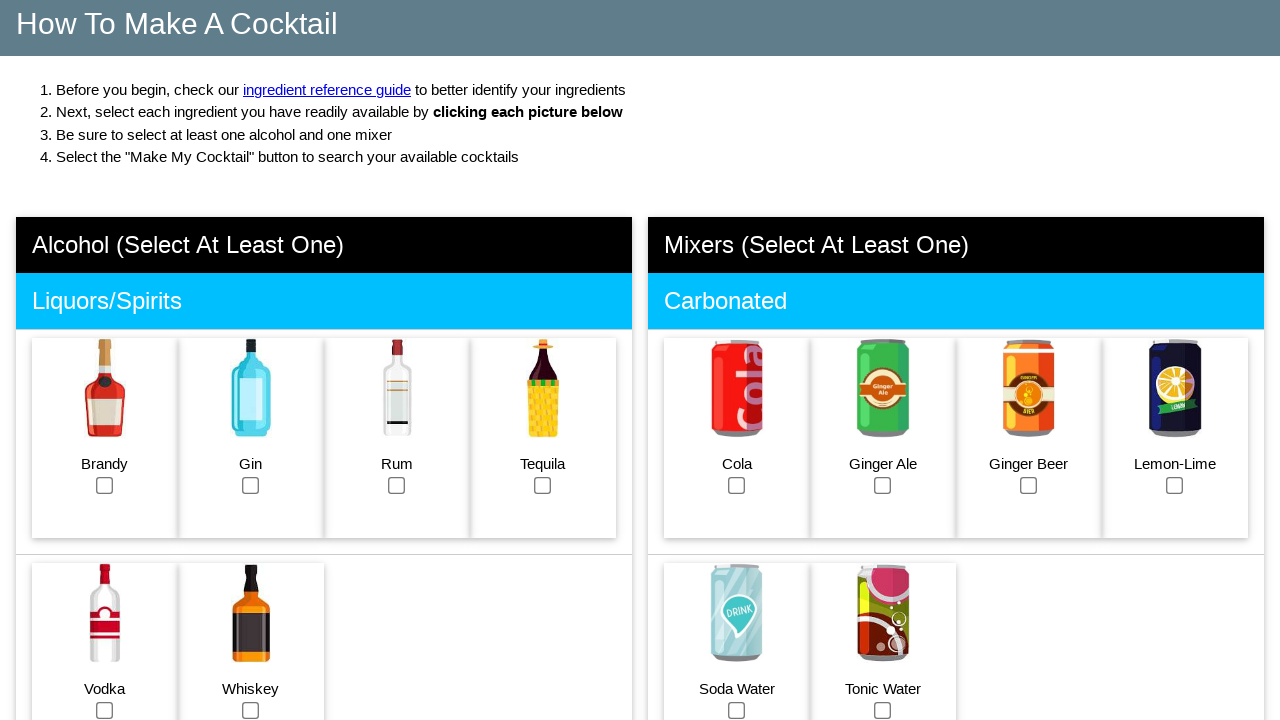

Selected brandy spirit checkbox at (105, 485) on #brandy_checkbox
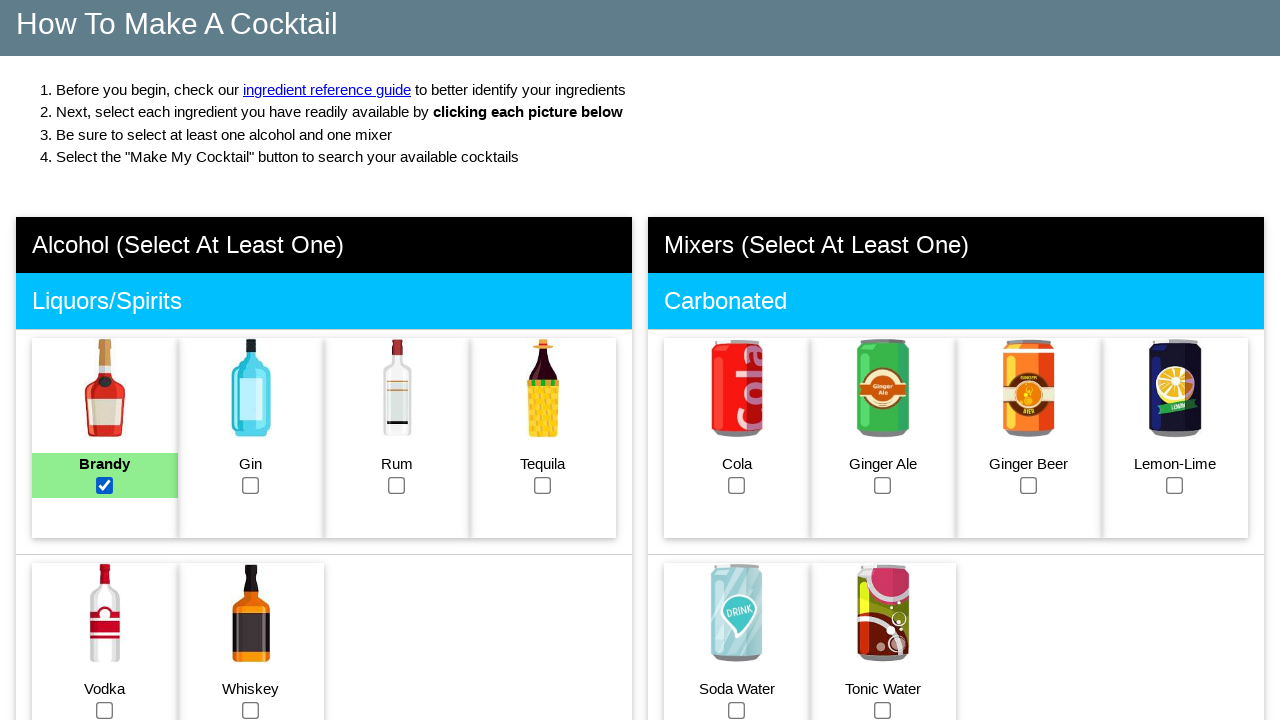

Selected gin spirit checkbox at (251, 485) on #gin_checkbox
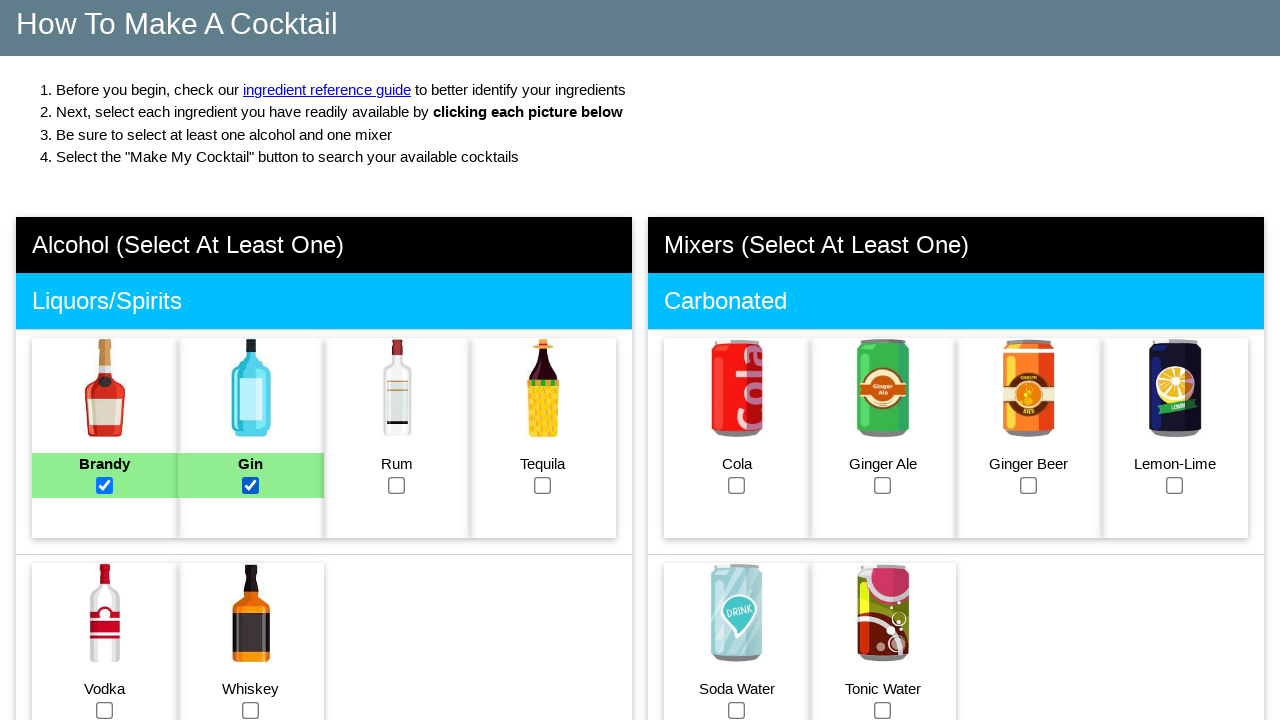

Selected rum spirit checkbox at (397, 485) on #rum_checkbox
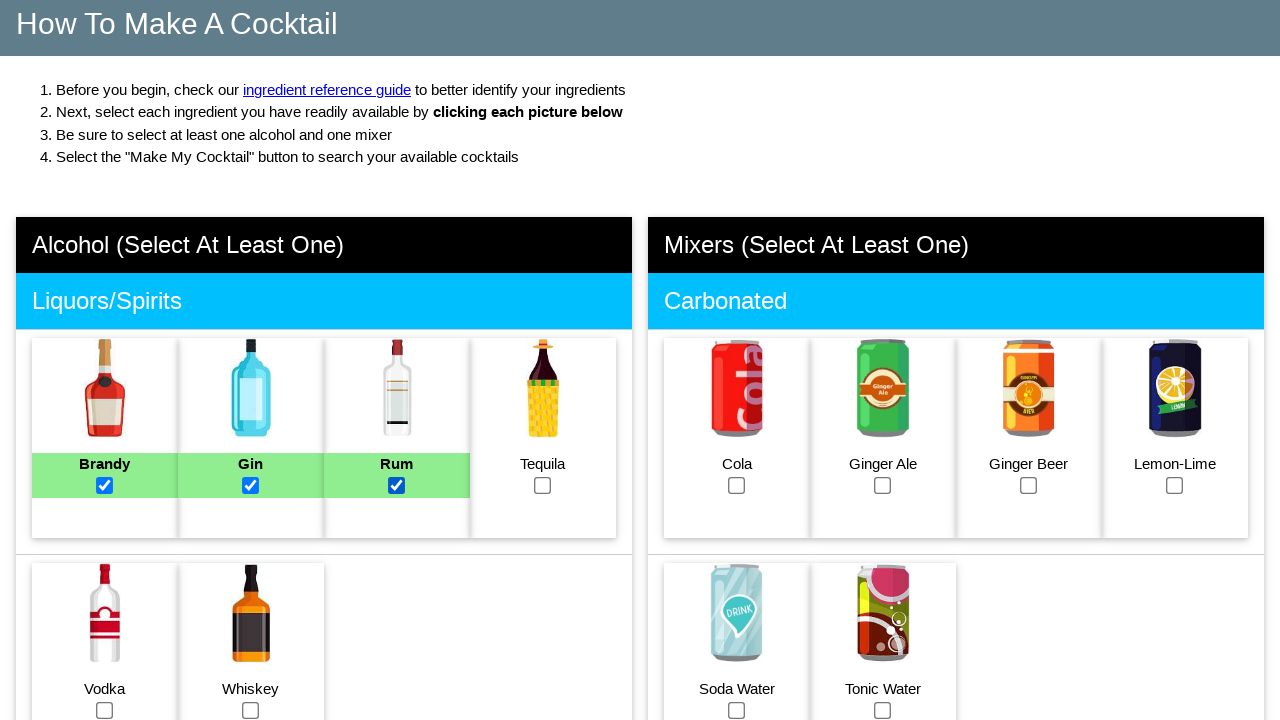

Selected tequila spirit checkbox at (543, 485) on #tequila_checkbox
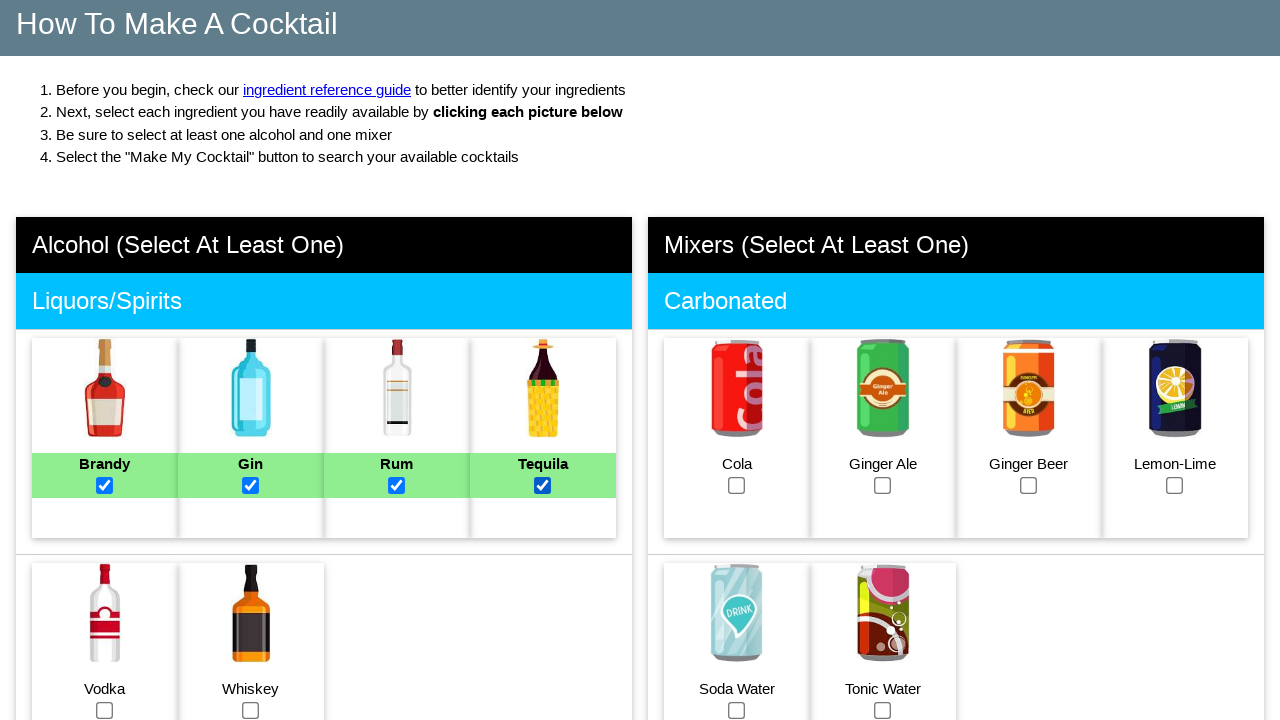

Selected vodka spirit checkbox at (105, 710) on #vodka_checkbox
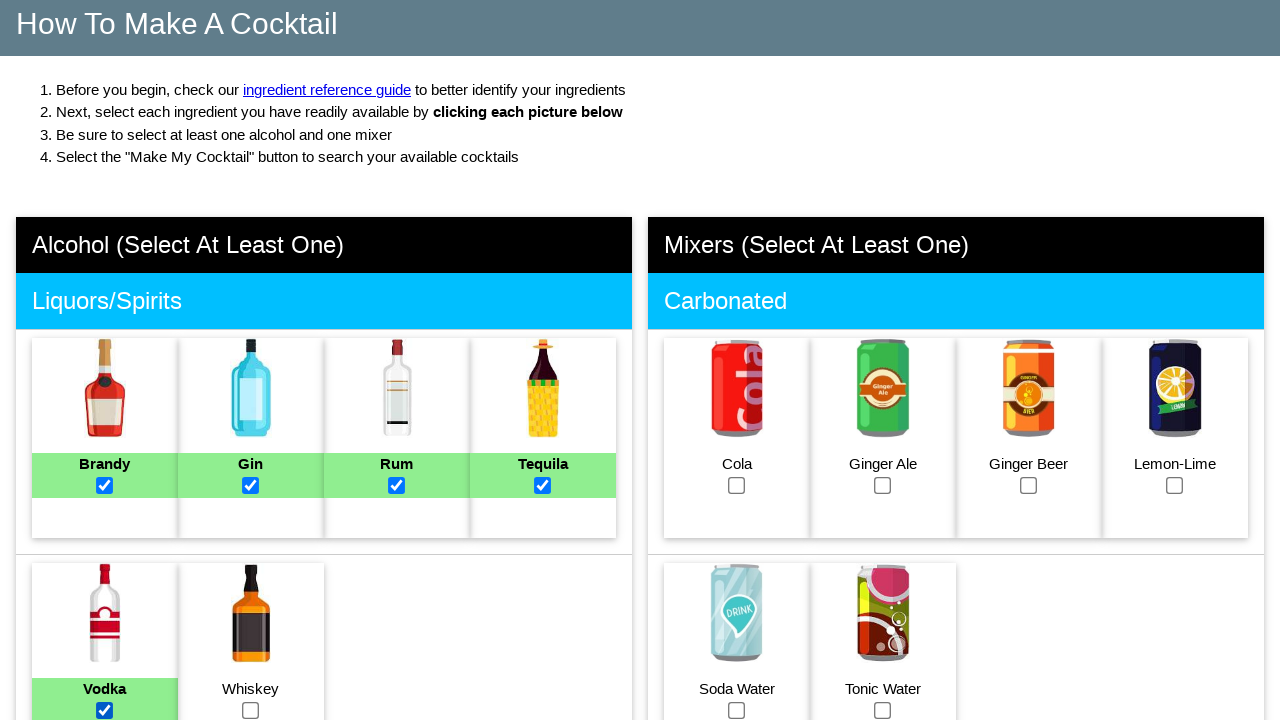

Selected whiskey spirit checkbox at (251, 710) on #whiskey_checkbox
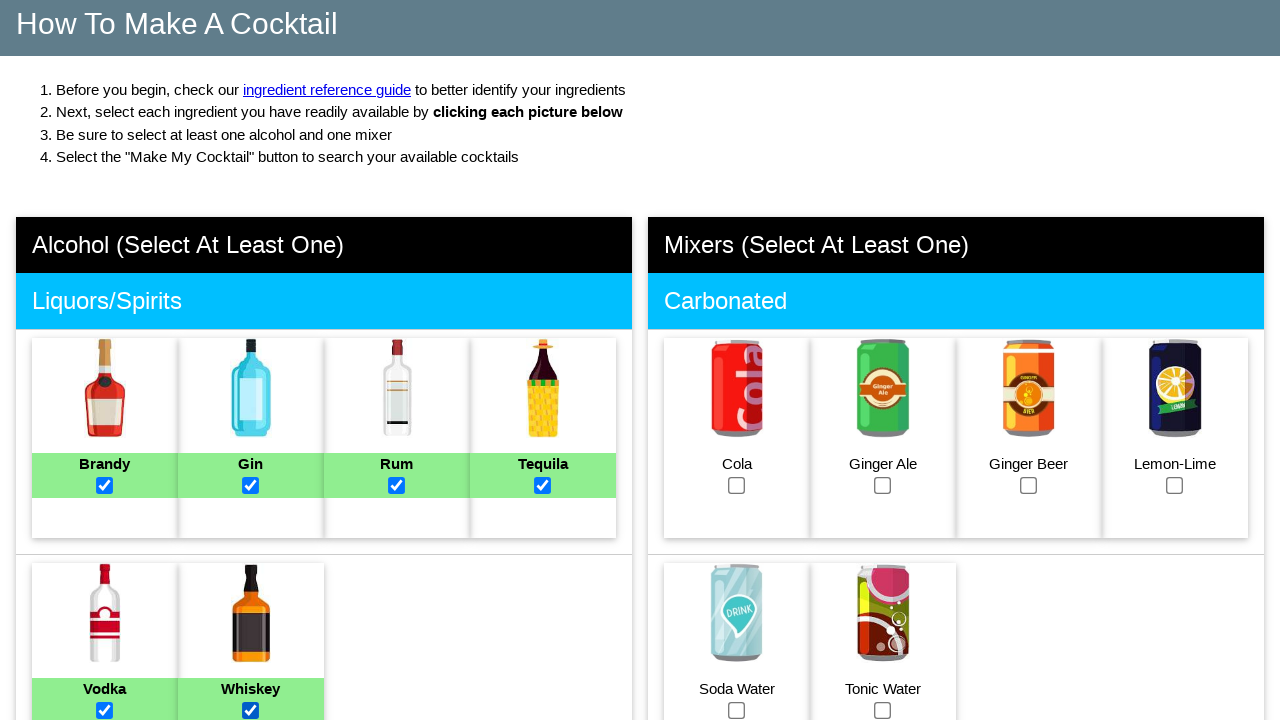

Selected almond liqueur checkbox at (105, 361) on #almondliqueur_checkbox
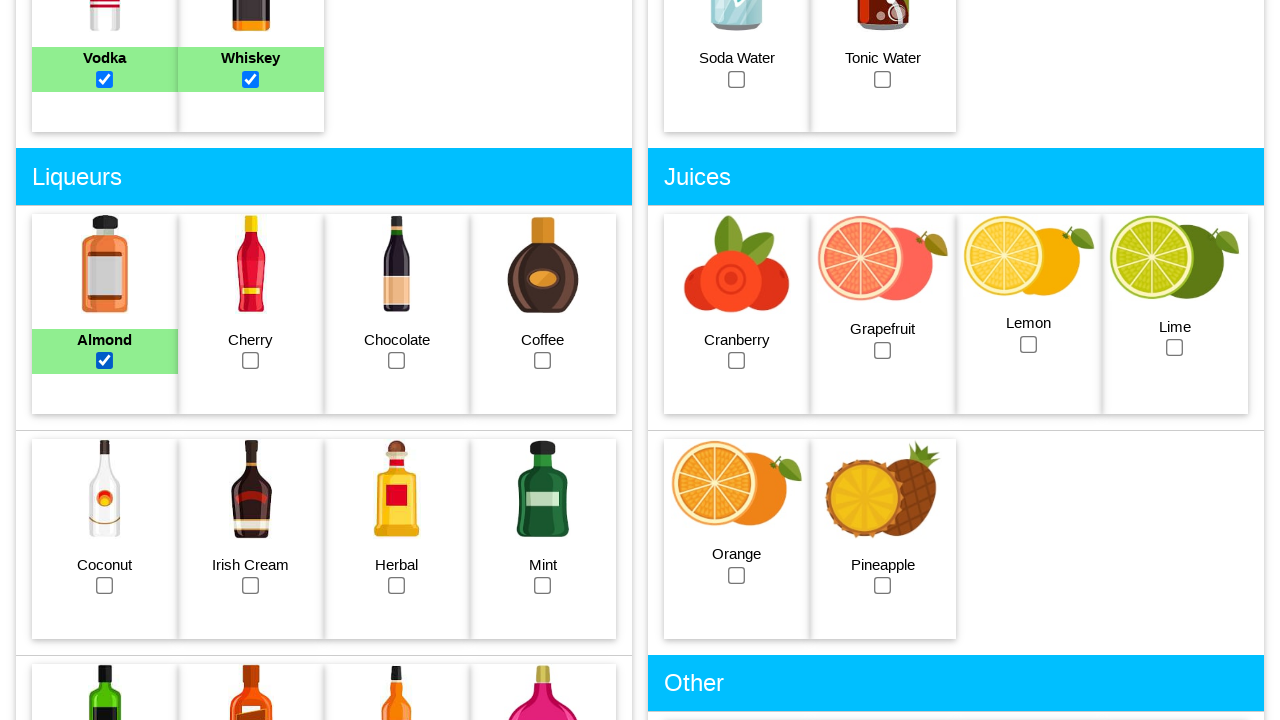

Selected cherry liqueur checkbox at (251, 361) on #cherryliqueur_checkbox
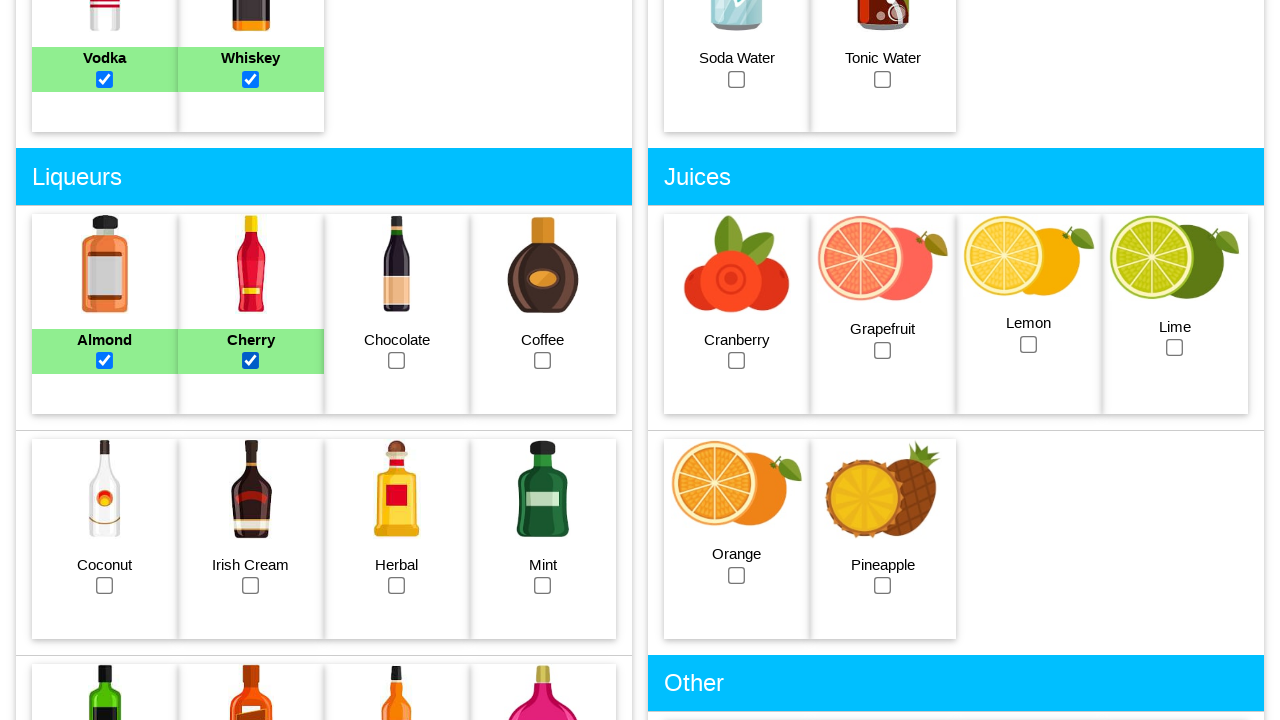

Selected chocolate liqueur checkbox at (397, 361) on #chocolate_checkbox
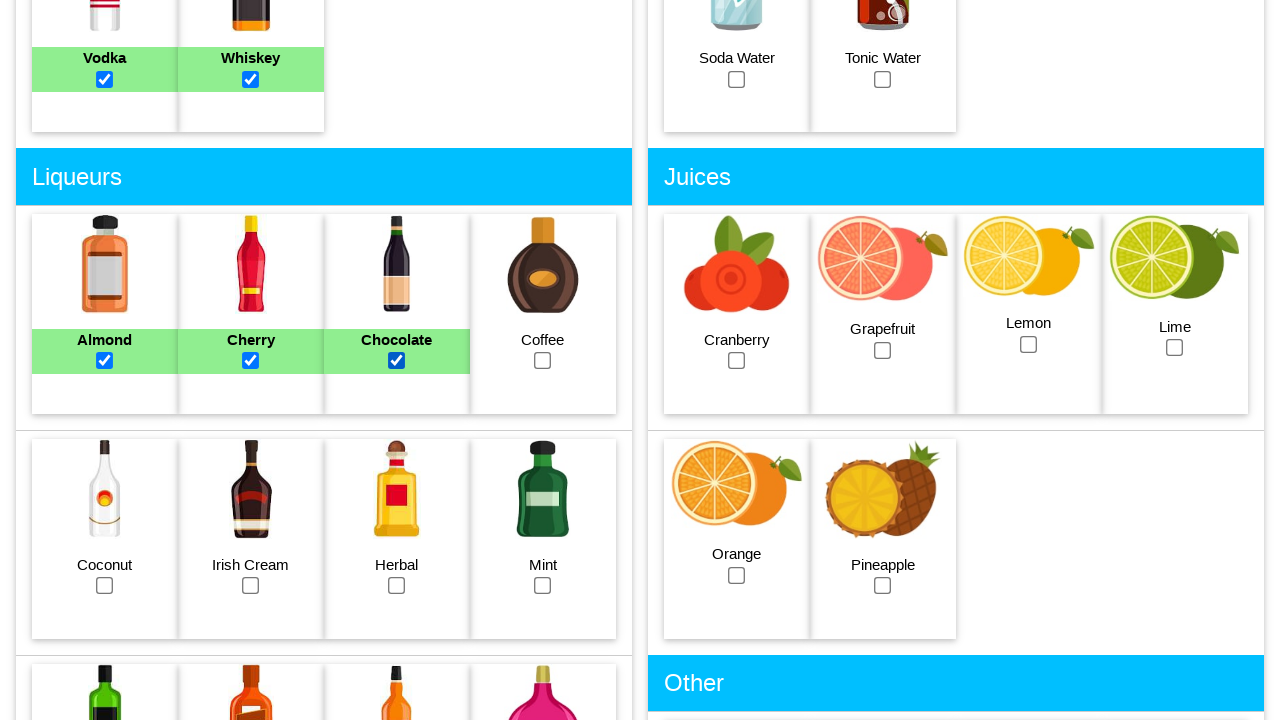

Selected coffee liqueur checkbox at (543, 361) on #coffee_checkbox
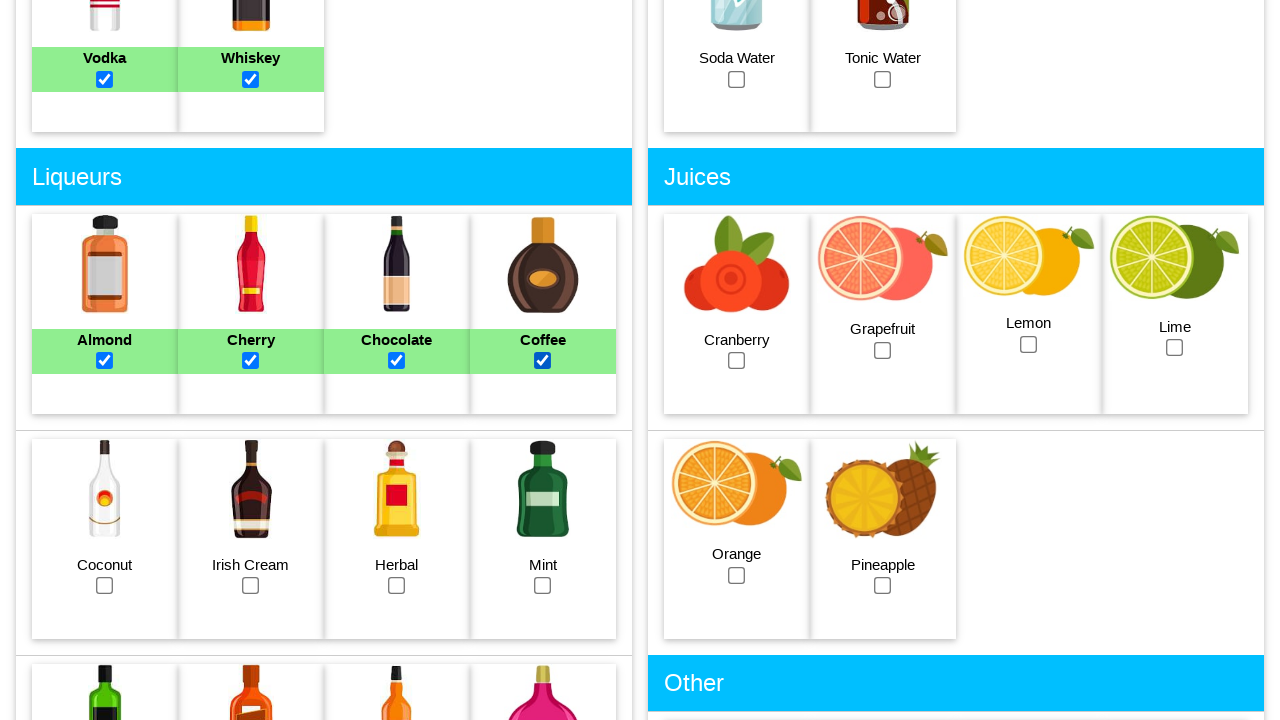

Selected coconut liqueur checkbox at (105, 586) on #coconut_checkbox
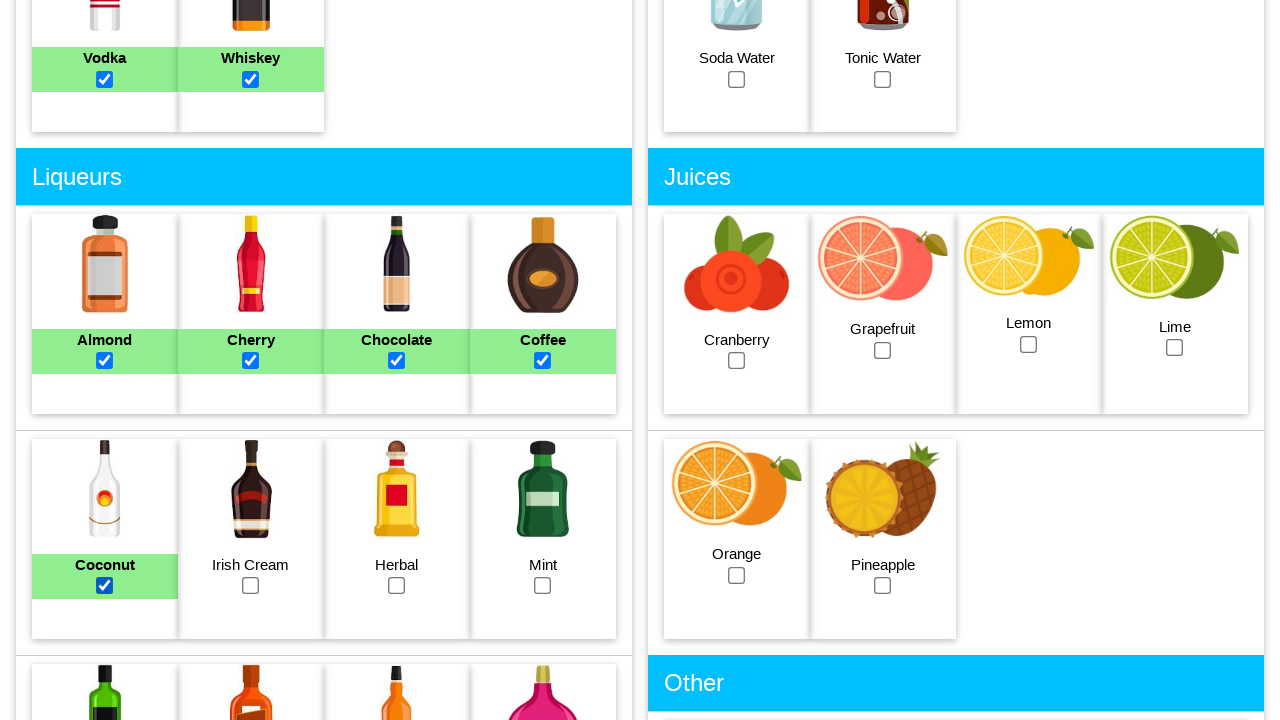

Selected Irish cream liqueur checkbox at (251, 586) on #irishcream_checkbox
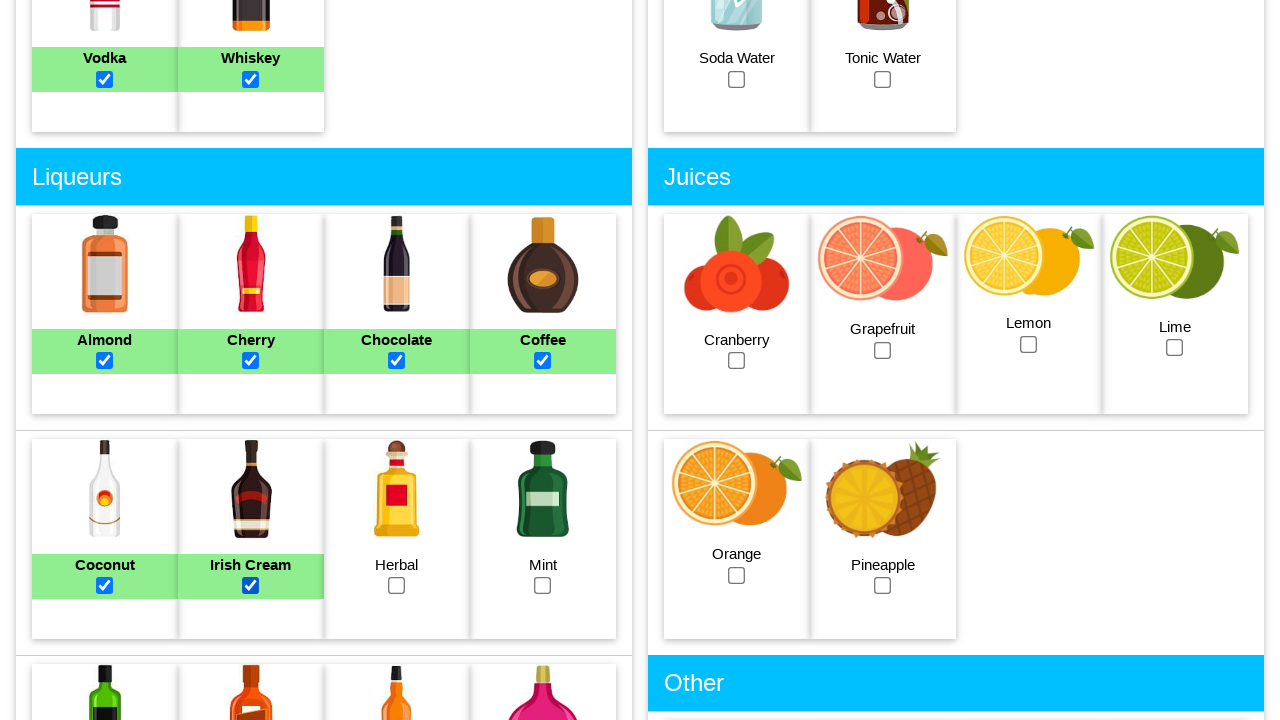

Selected herbal liqueur checkbox at (397, 586) on #herbal_checkbox
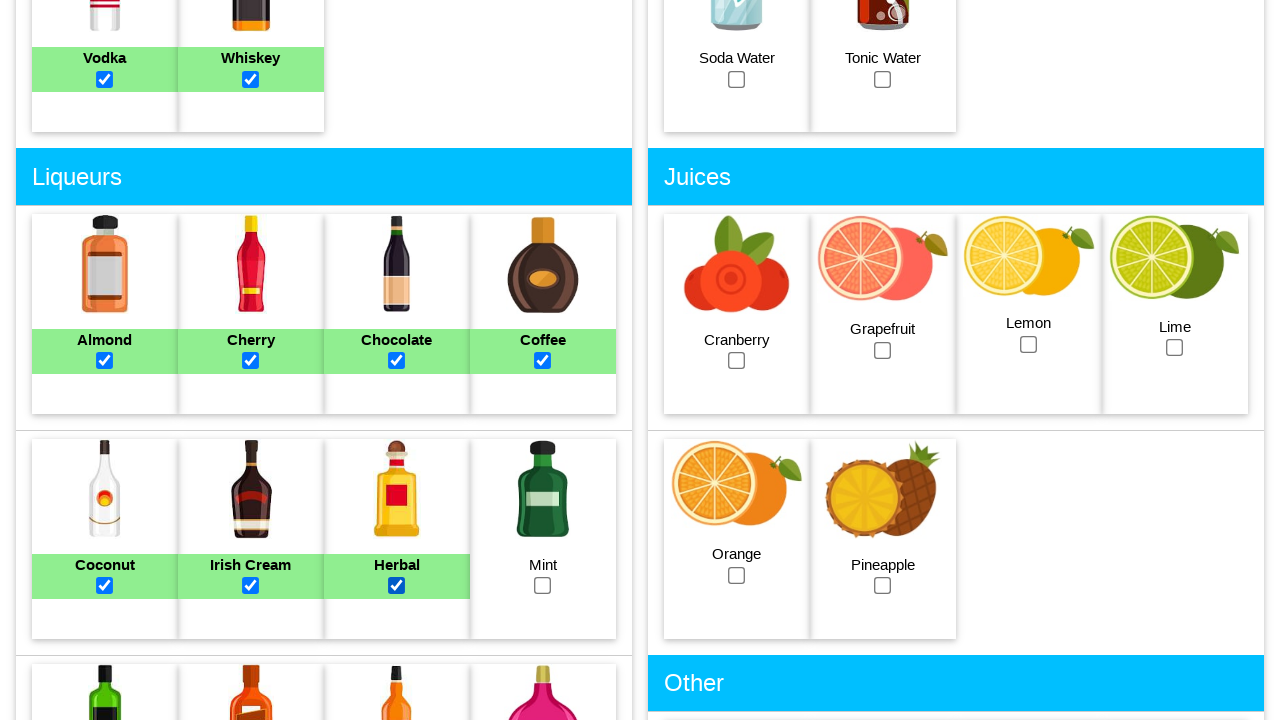

Selected mint liqueur checkbox at (543, 586) on #mint_checkbox
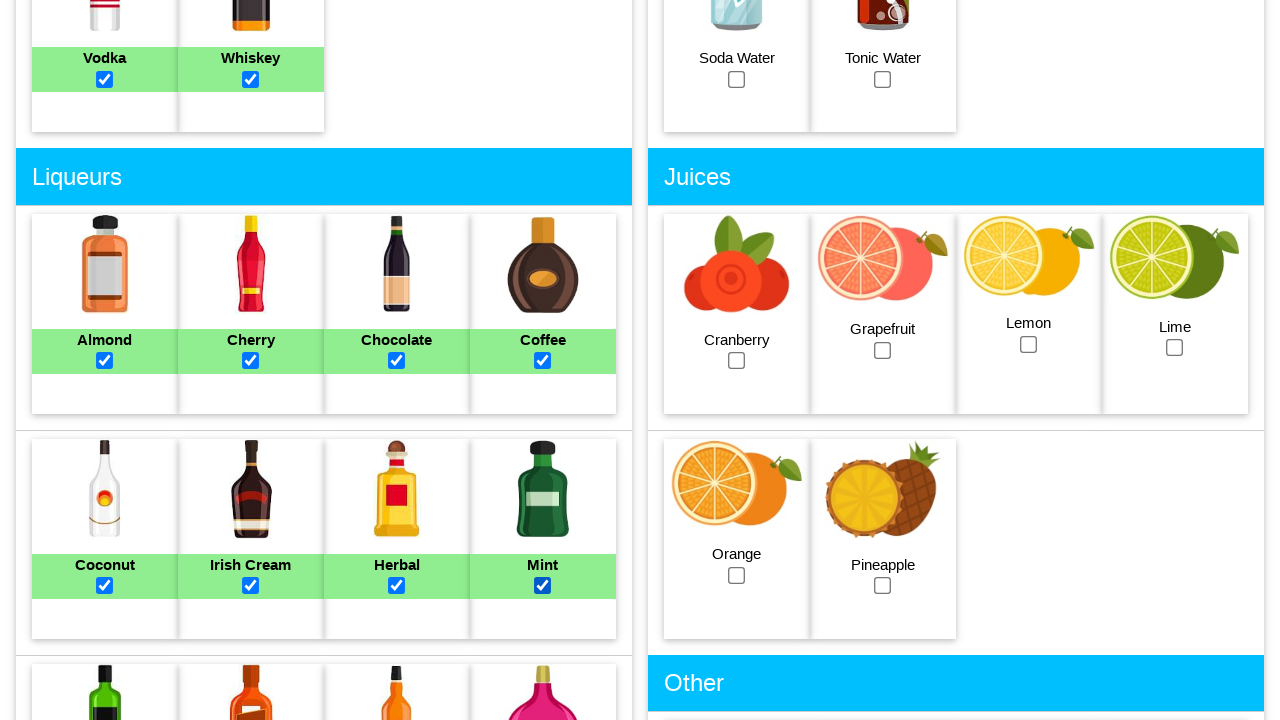

Selected melon liqueur checkbox at (105, 361) on #melonliqueur_checkbox
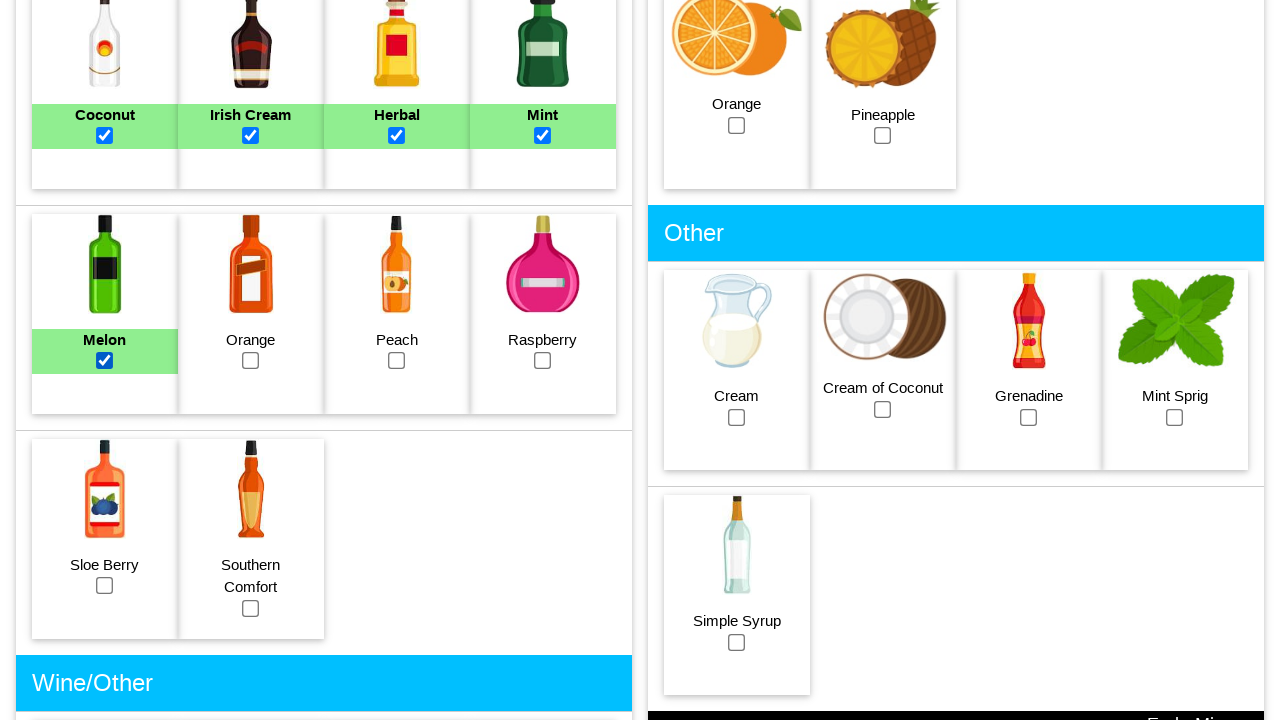

Selected orange liqueur checkbox at (251, 361) on #orangeliqueur_checkbox
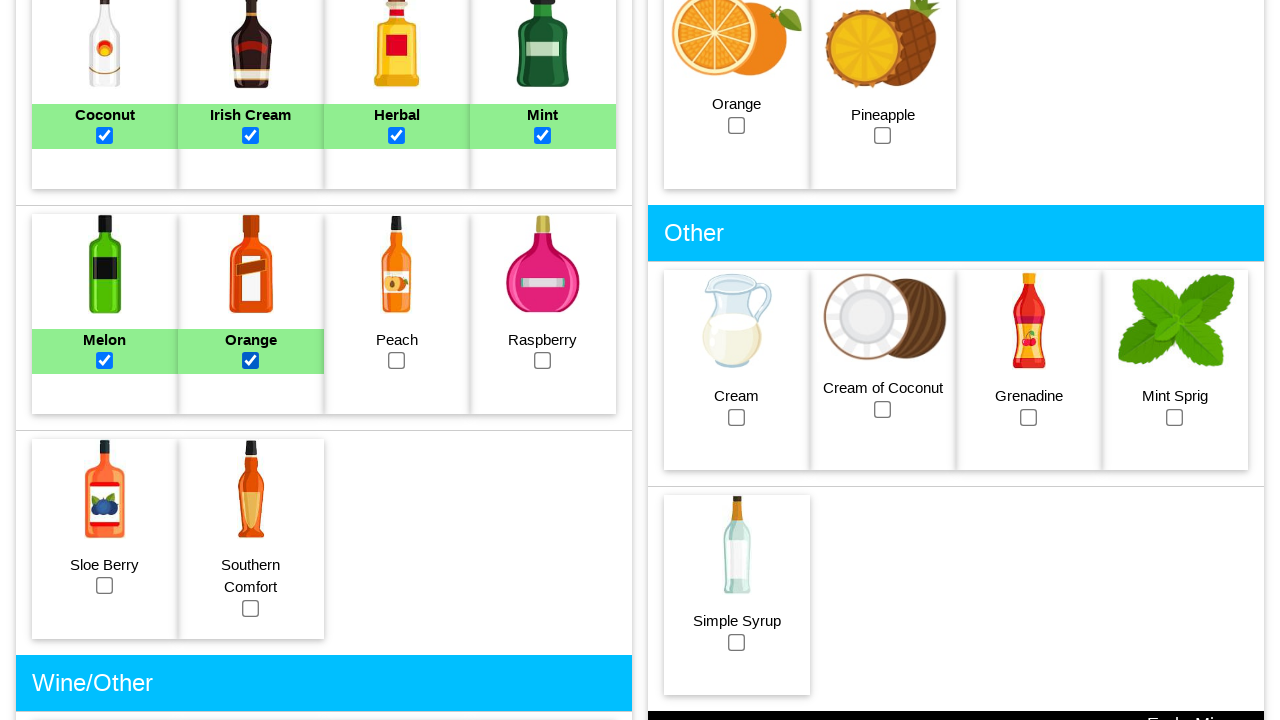

Selected peach liqueur checkbox at (397, 361) on #peach_checkbox
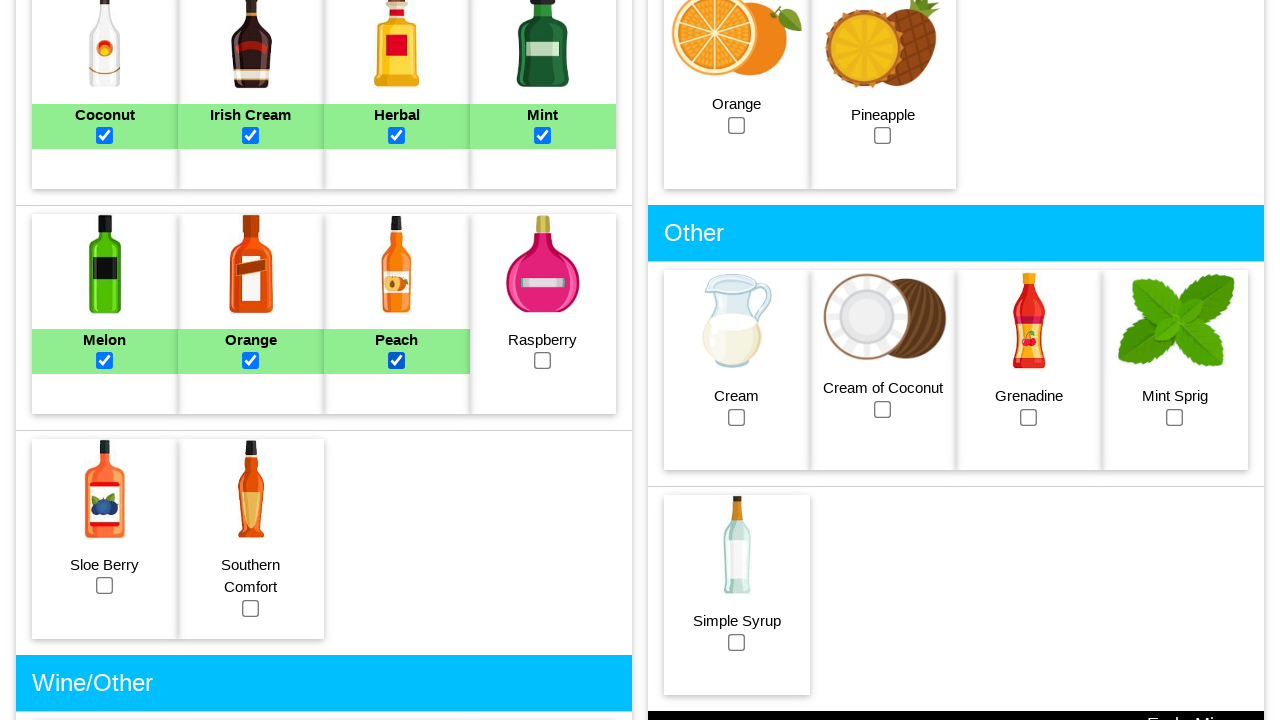

Selected raspberry liqueur checkbox at (543, 361) on #raspberryliqueur_checkbox
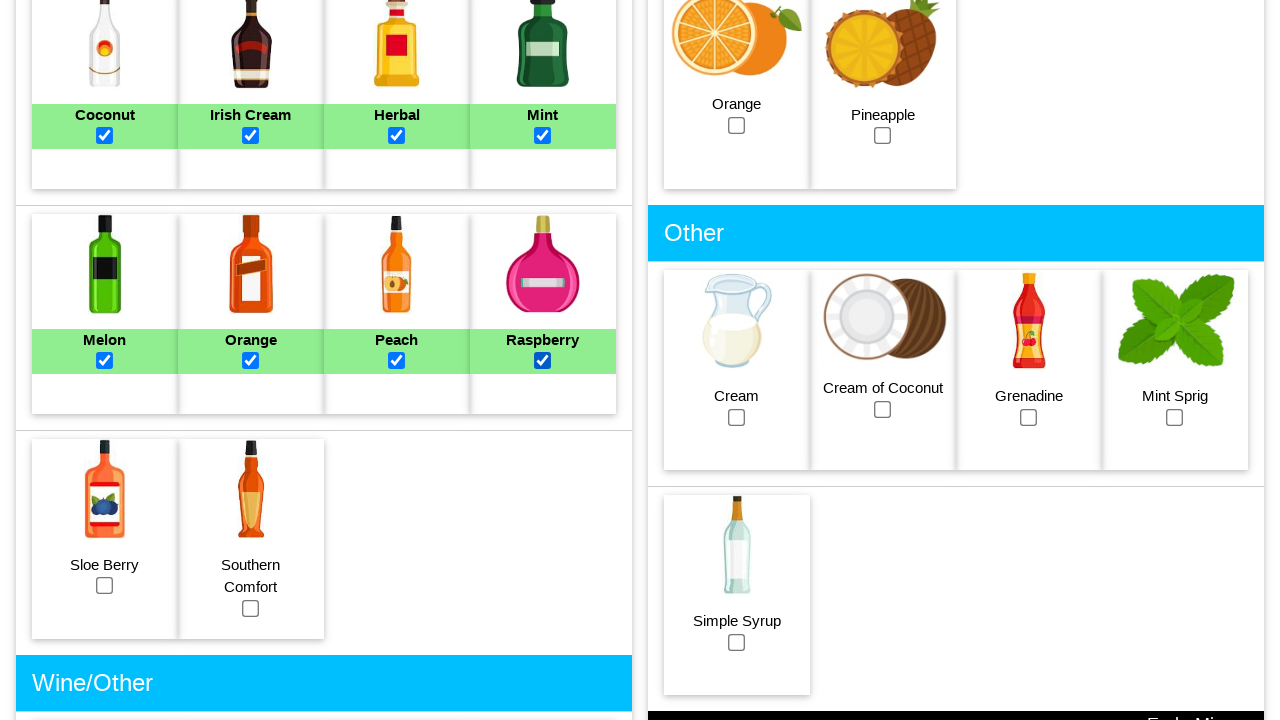

Selected sloe liqueur checkbox at (105, 586) on #sloeliqueur_checkbox
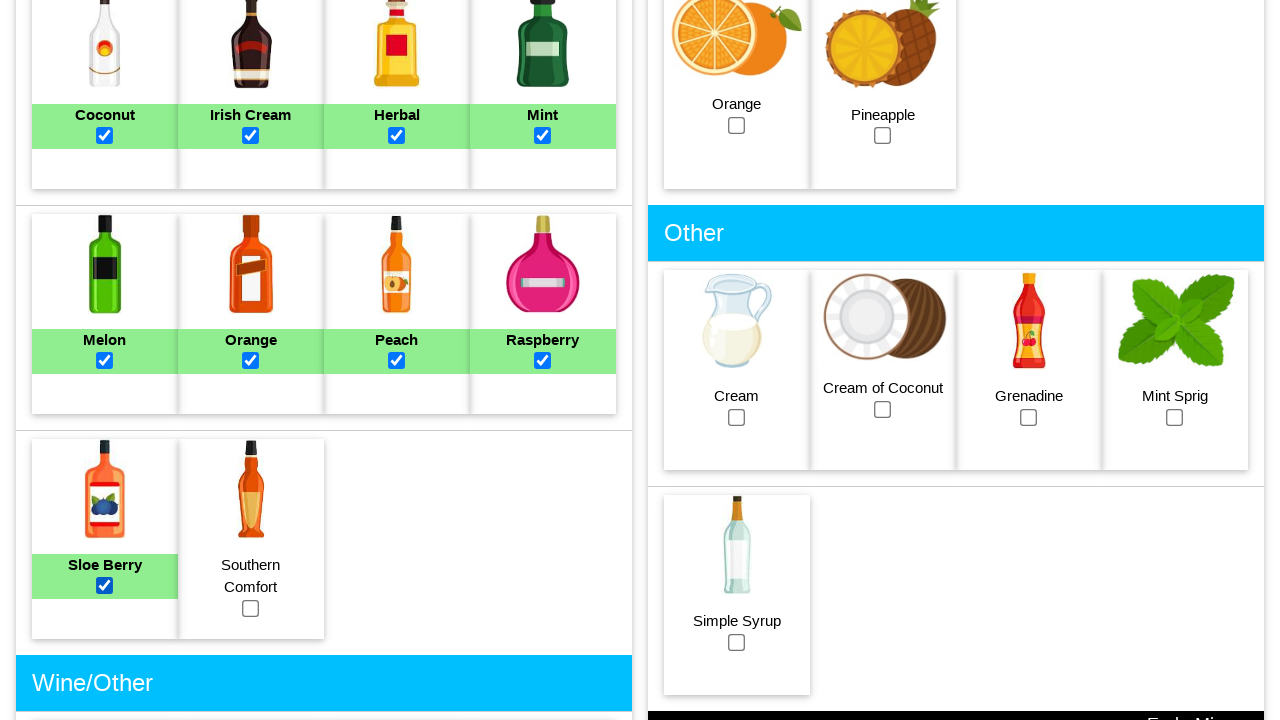

Selected Southern Comfort checkbox at (251, 608) on #soco_checkbox
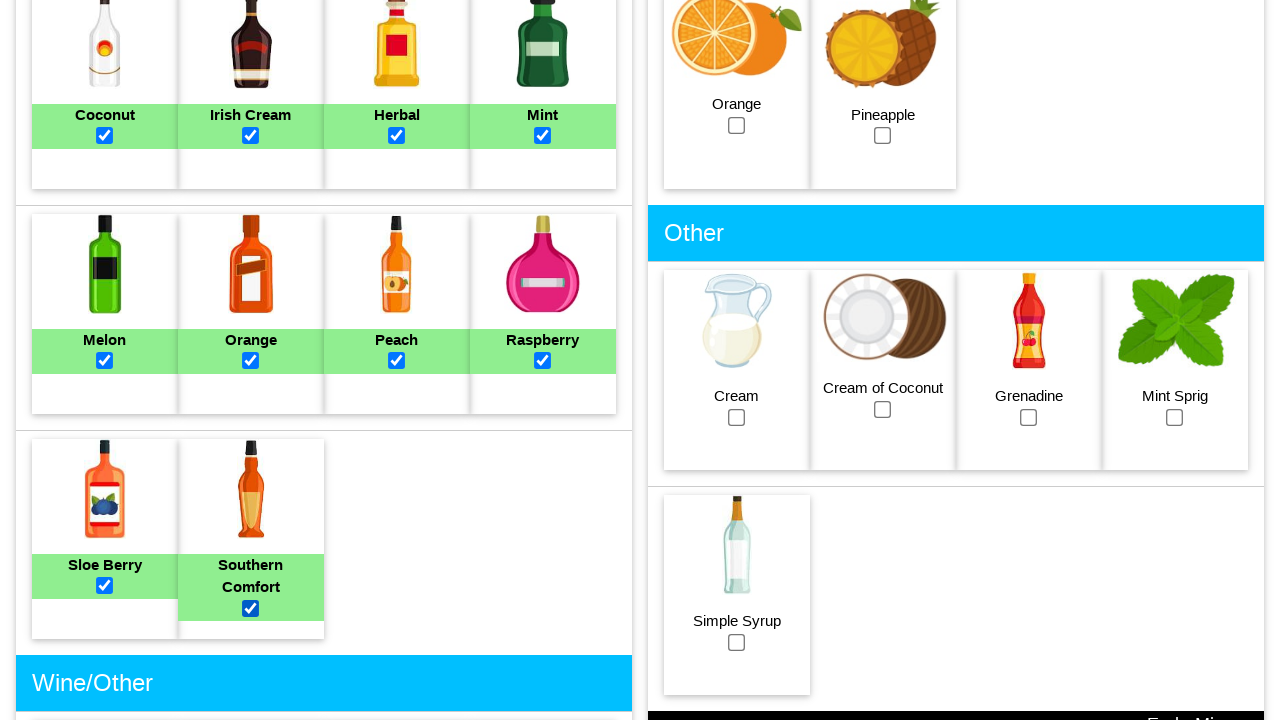

Selected bitters checkbox at (105, 360) on #bitters_checkbox
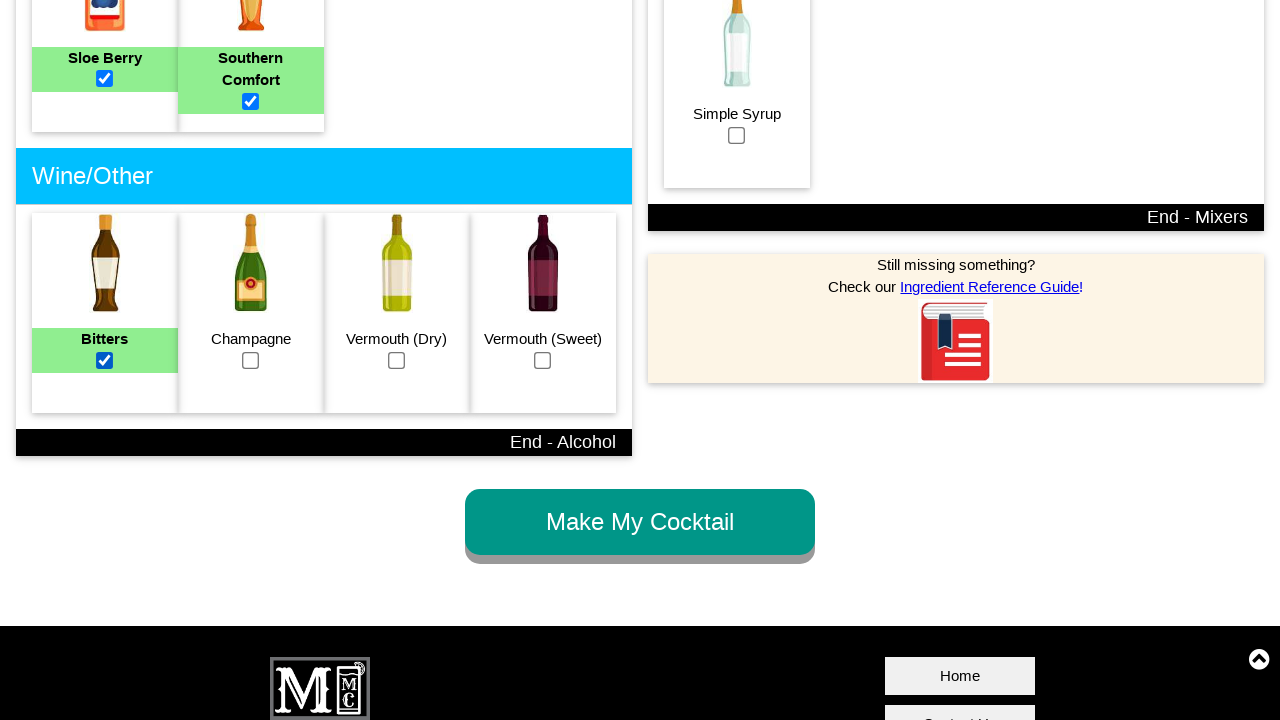

Selected champagne checkbox at (251, 360) on #champagne_checkbox
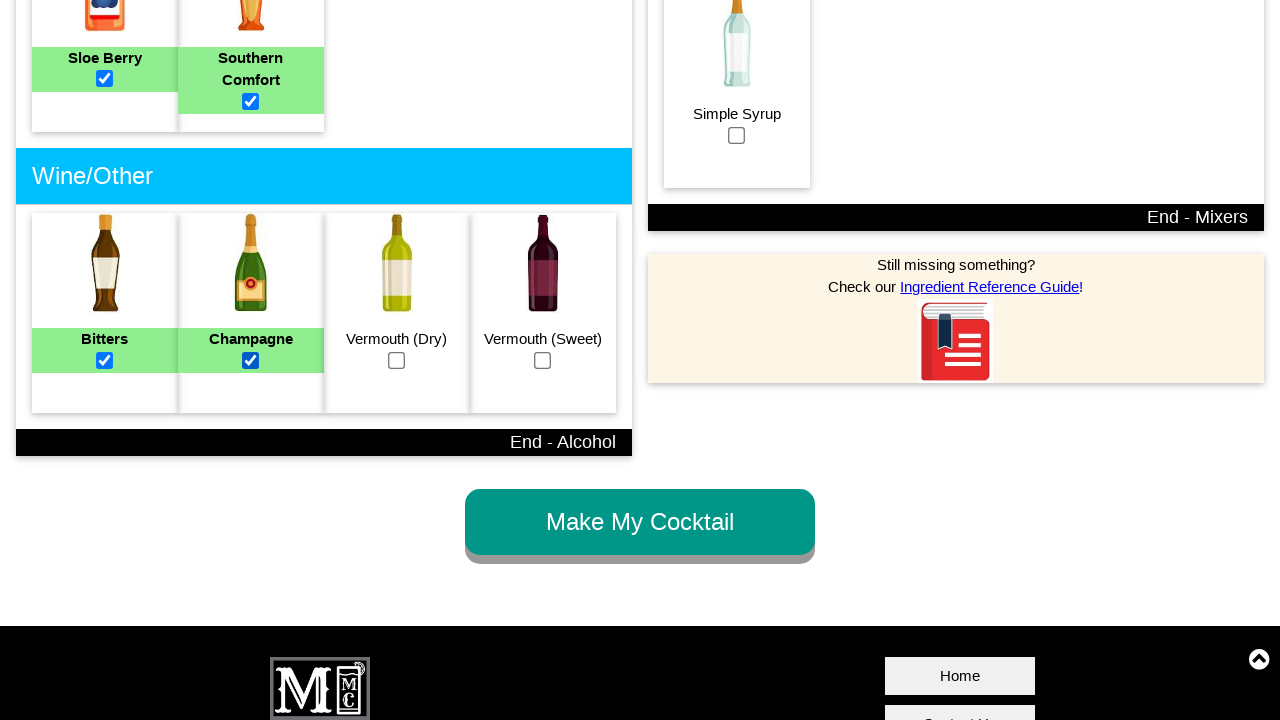

Selected dry vermouth checkbox at (397, 360) on #vermouthdry_checkbox
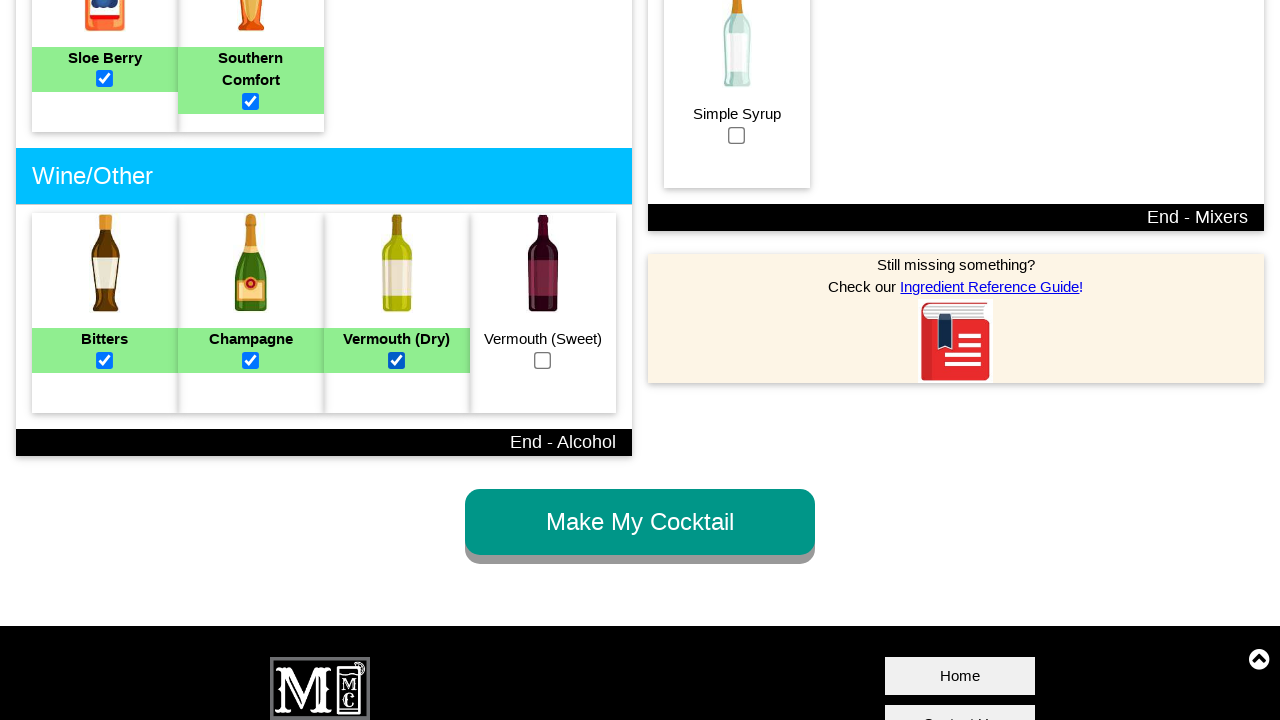

Selected sweet vermouth checkbox at (543, 360) on #vermouthsweet_checkbox
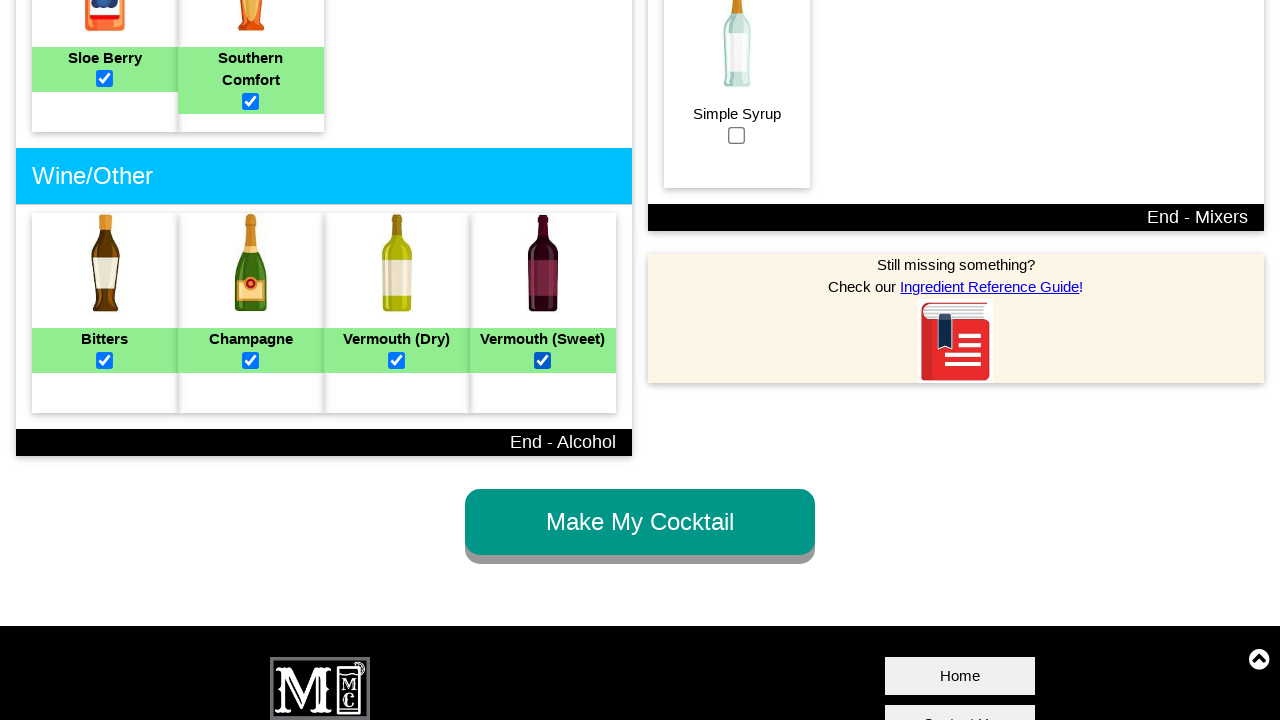

Selected cola mixer checkbox at (737, 360) on #cola_checkbox
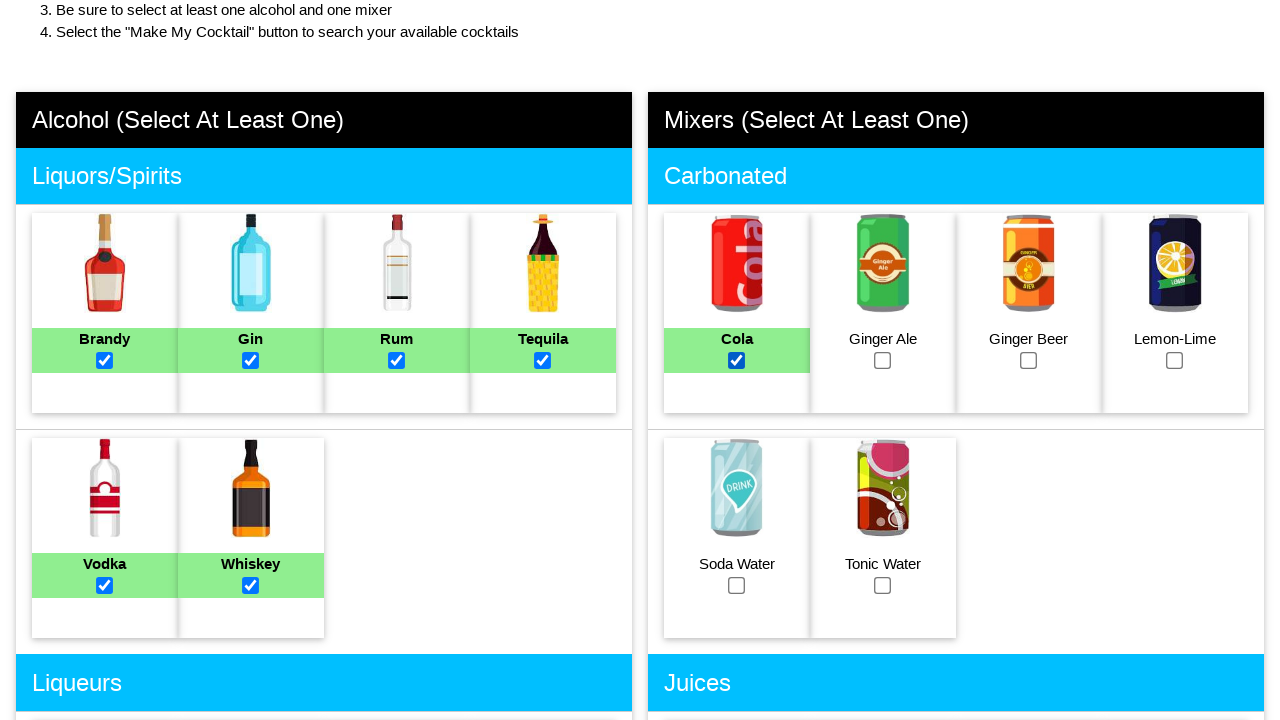

Selected ginger ale mixer checkbox at (883, 360) on #gingerale_checkbox
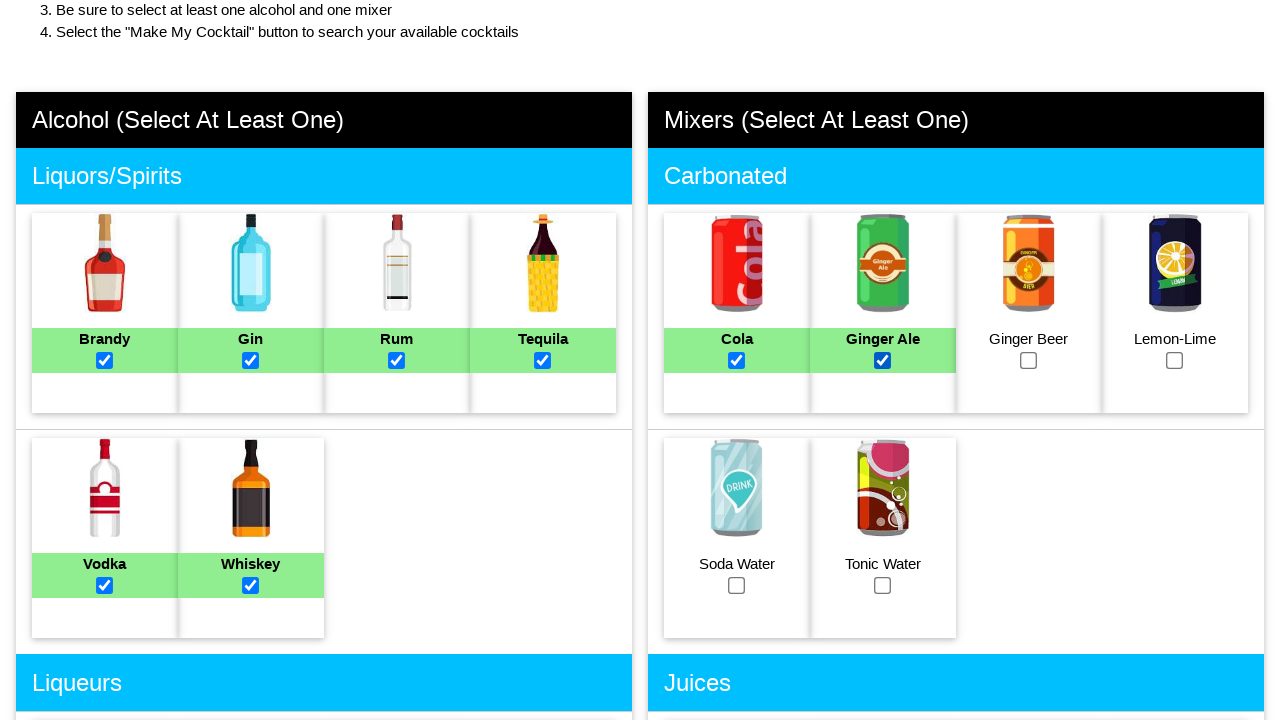

Selected ginger beer mixer checkbox at (1029, 360) on #gingerbeer_checkbox
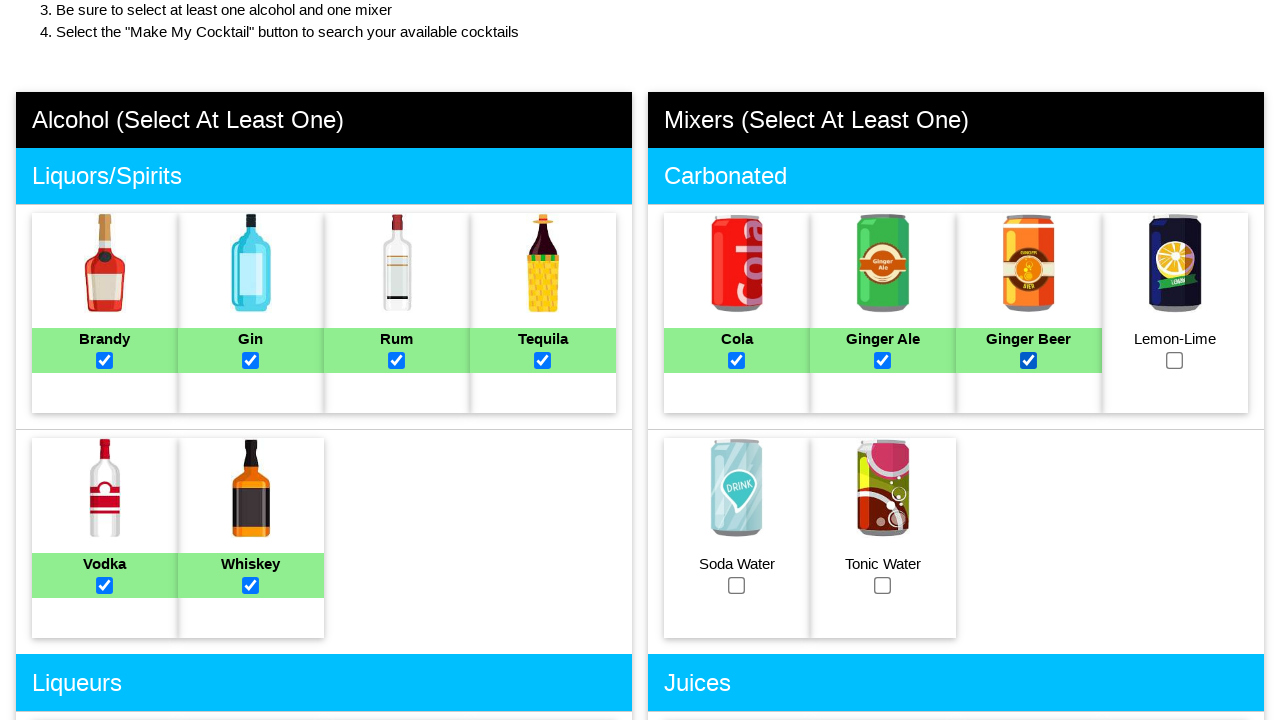

Selected lemon-lime mixer checkbox at (1175, 360) on #lemonlime_checkbox
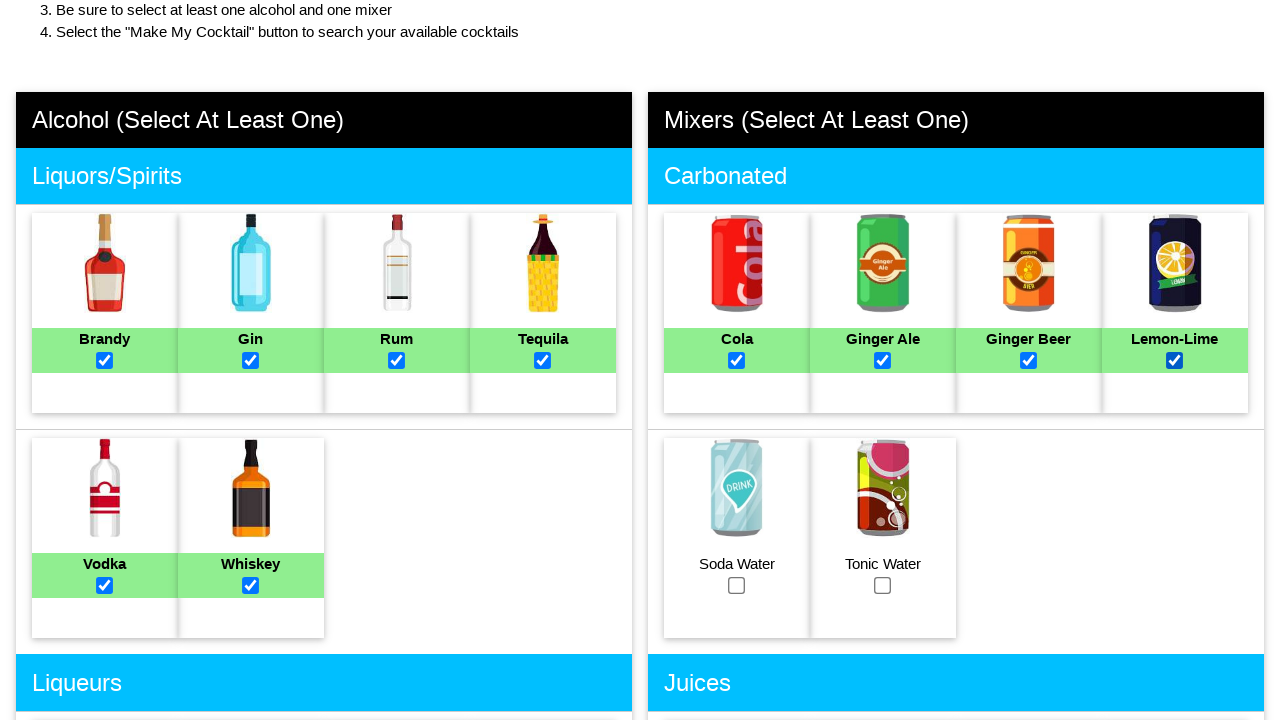

Selected soda water mixer checkbox at (737, 585) on #sodawater_checkbox
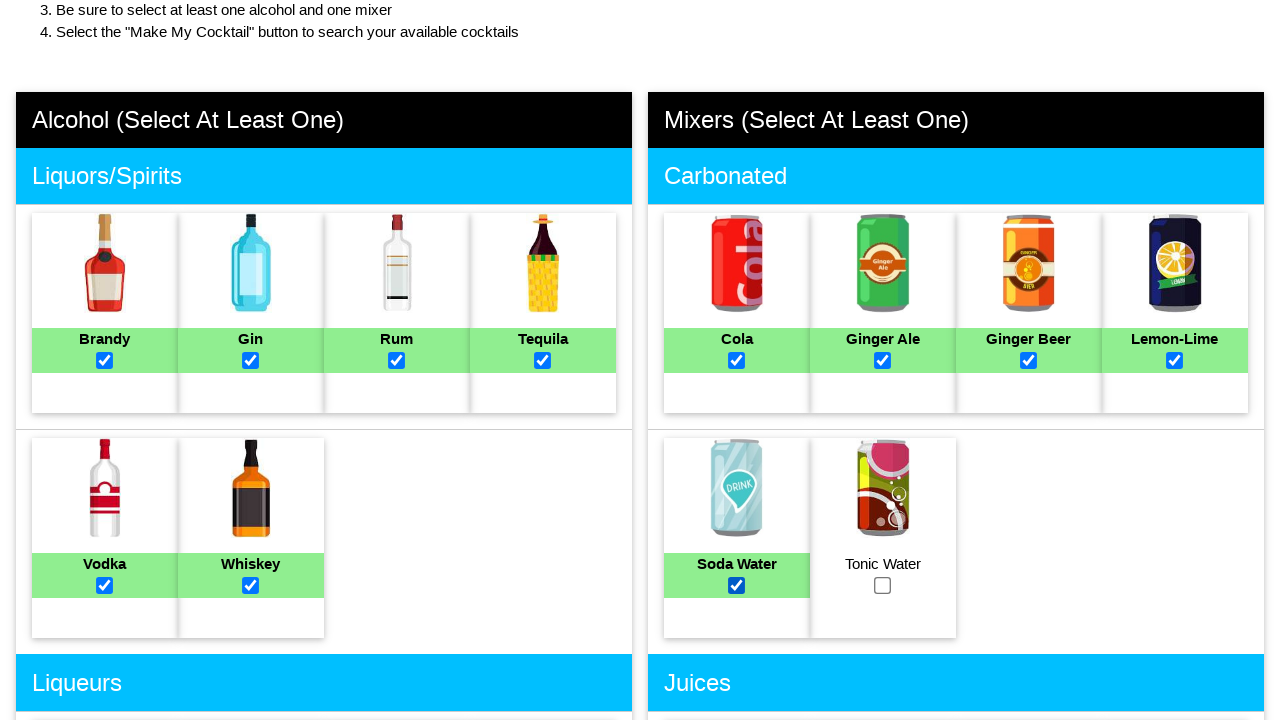

Selected tonic water mixer checkbox at (883, 585) on #tonicwater_checkbox
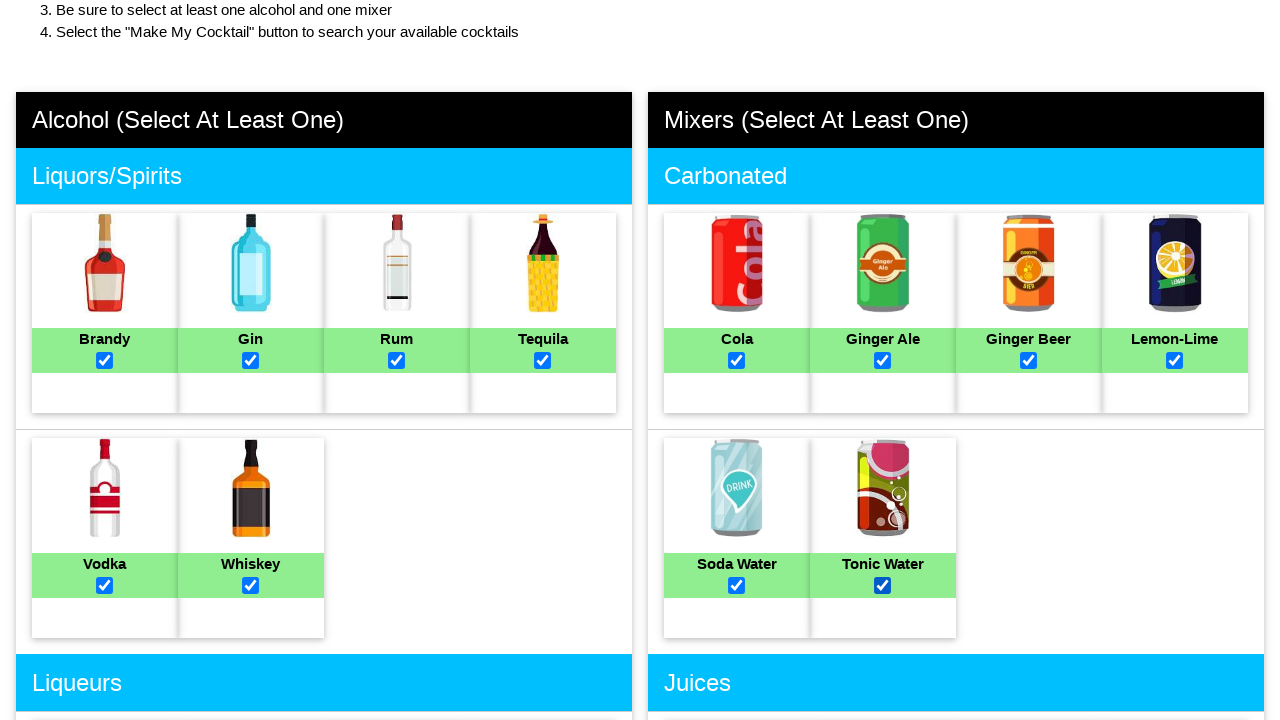

Selected cranberry juice checkbox at (737, 361) on #cranberryjuice_checkbox
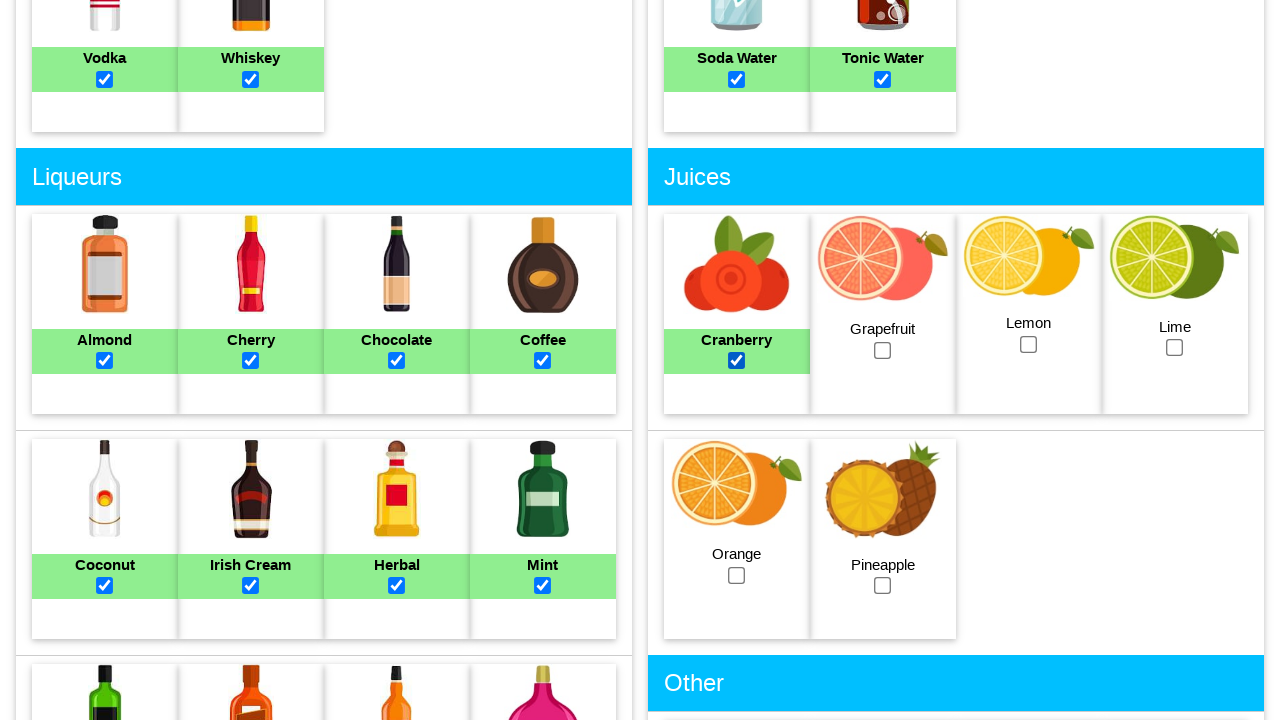

Selected grapefruit juice checkbox at (883, 350) on #grapefruitjuice_checkbox
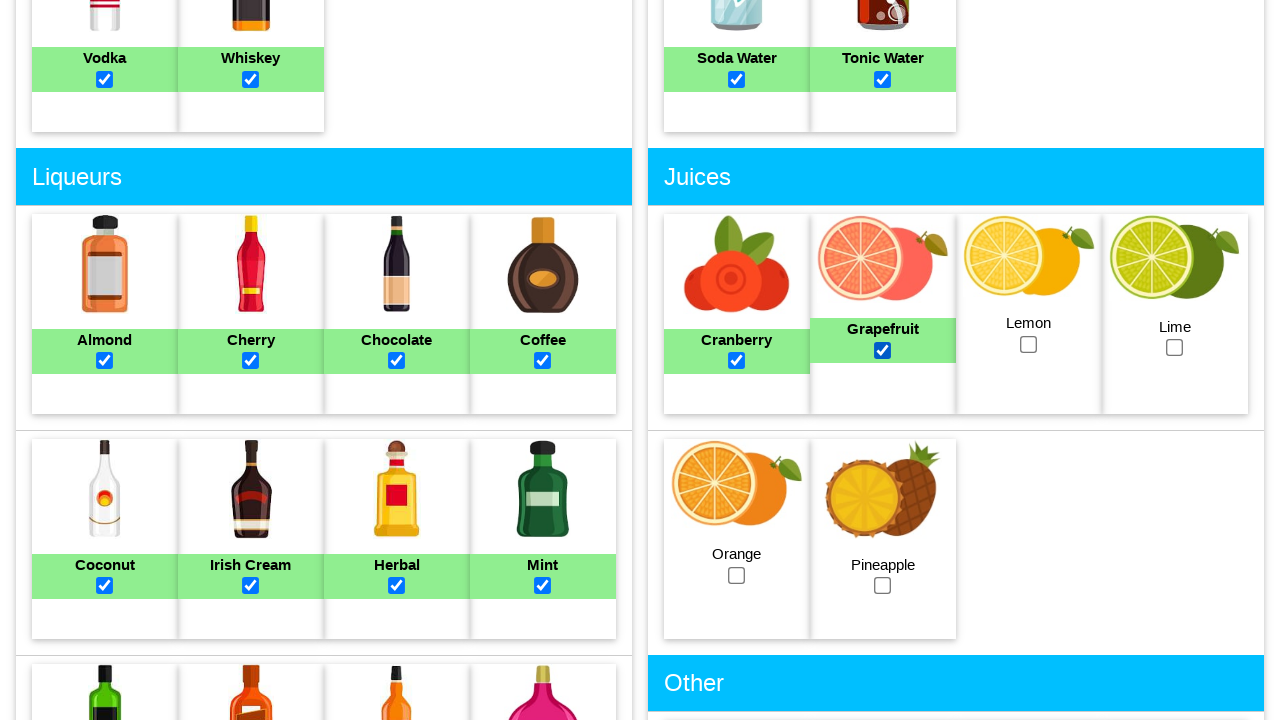

Selected lemon juice checkbox at (1029, 344) on #lemonjuice_checkbox
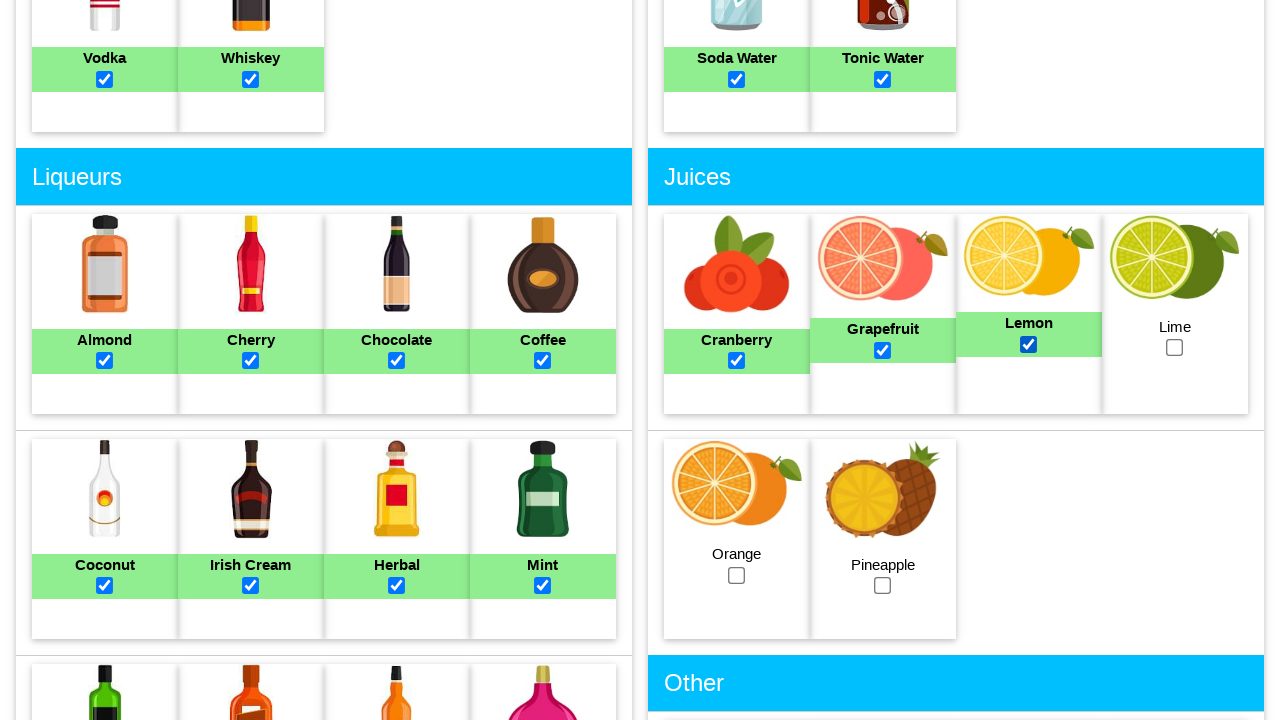

Selected lime juice checkbox at (1175, 348) on #limejuice_checkbox
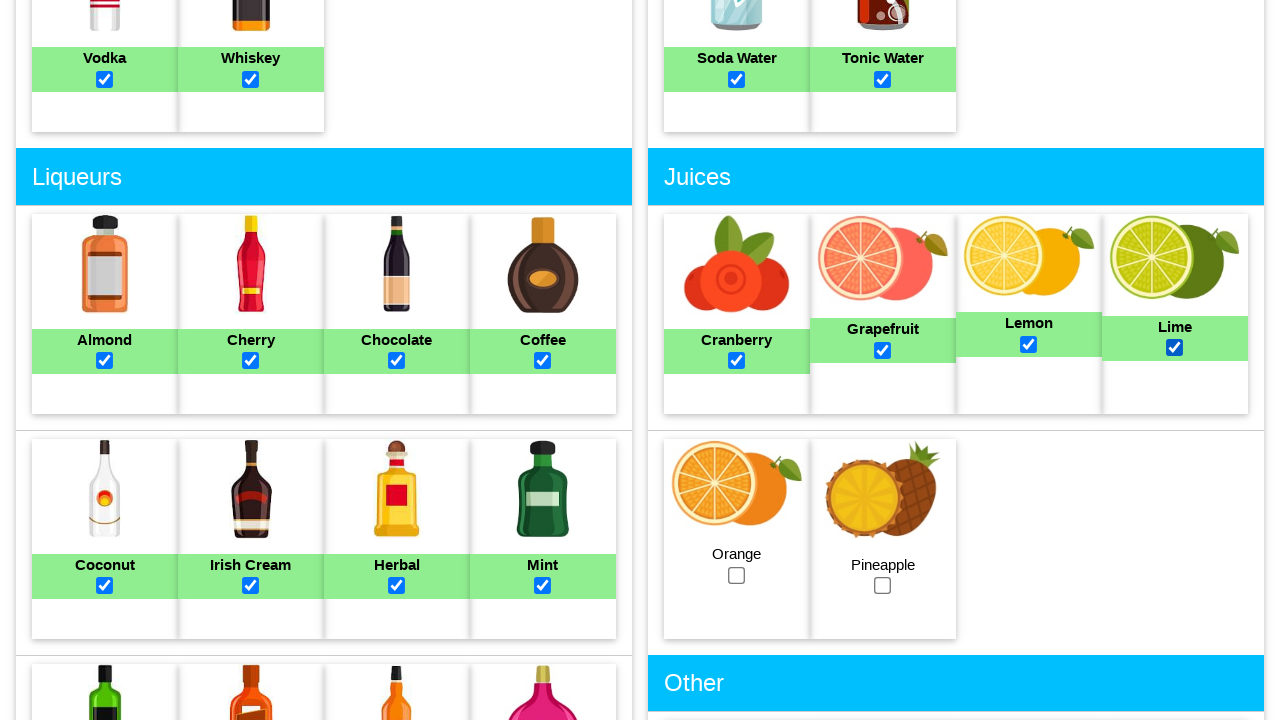

Selected orange juice checkbox at (737, 575) on #orangejuice_checkbox
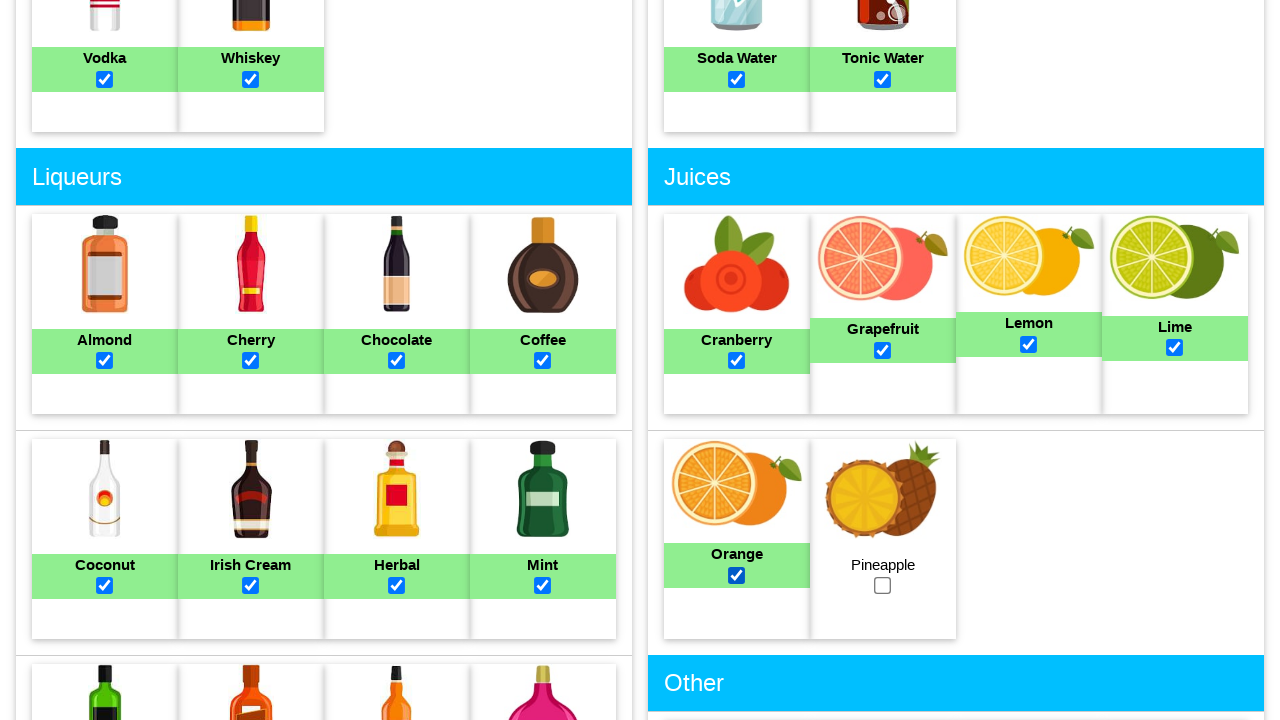

Selected pineapple juice checkbox at (883, 586) on #pineapplejuice_checkbox
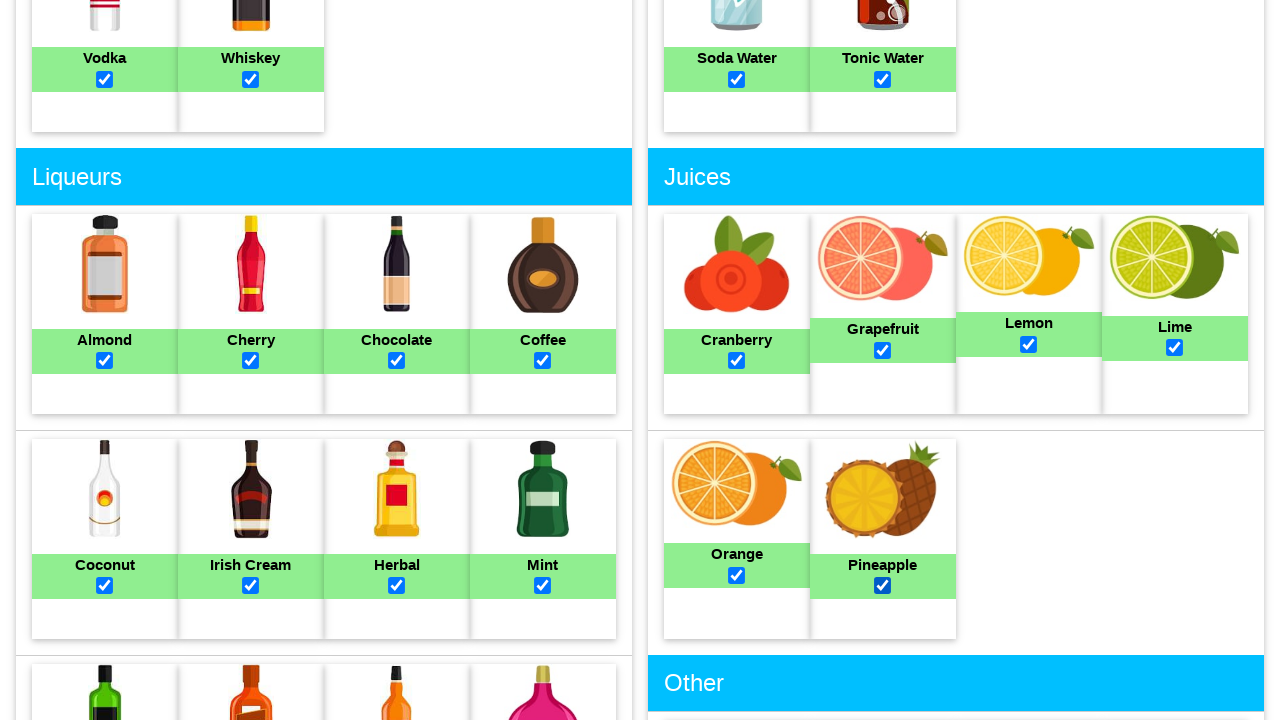

Selected cream checkbox at (737, 360) on #cream_checkbox
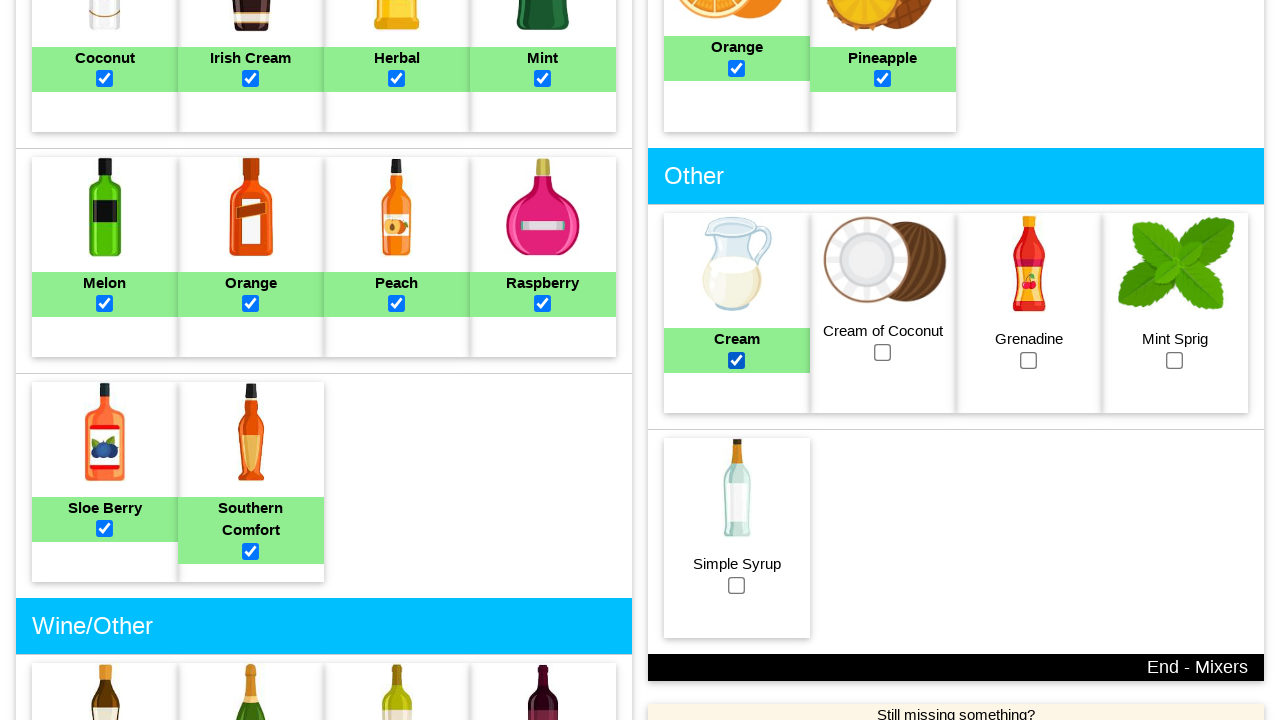

Selected cream of coconut checkbox at (883, 352) on #creamofcoconut_checkbox
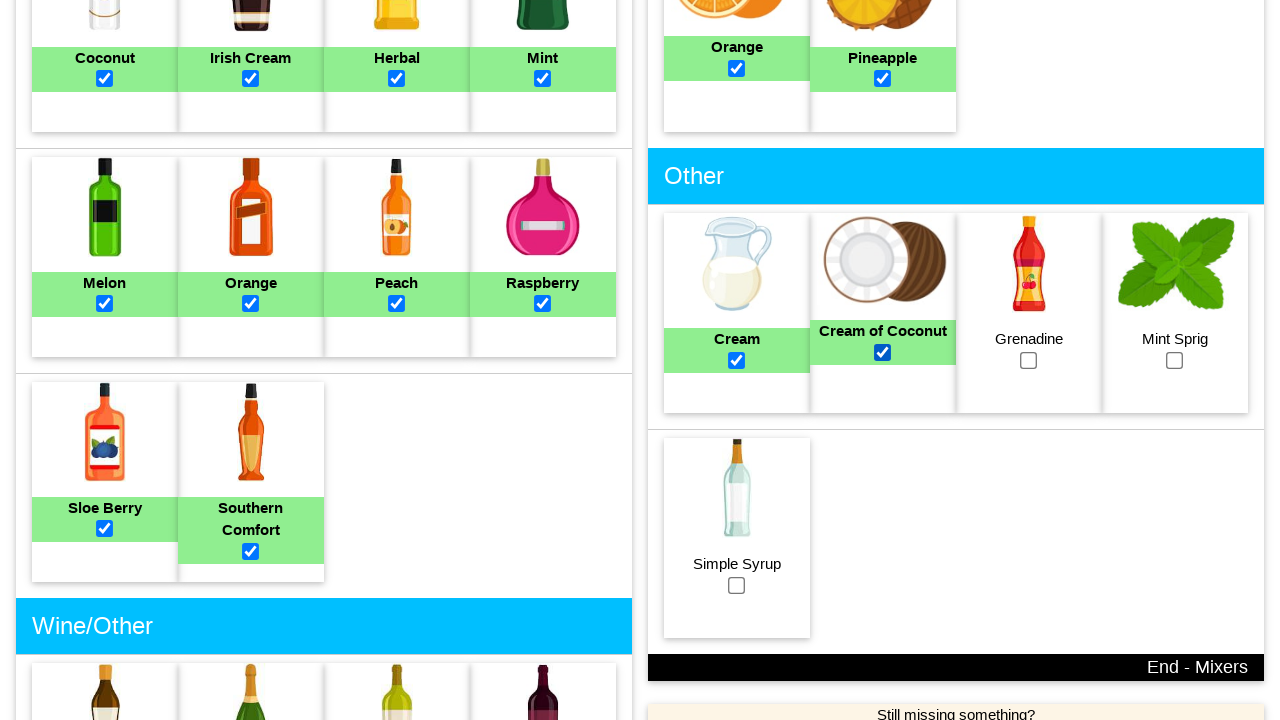

Selected grenadine checkbox at (1029, 360) on #grenadine_checkbox
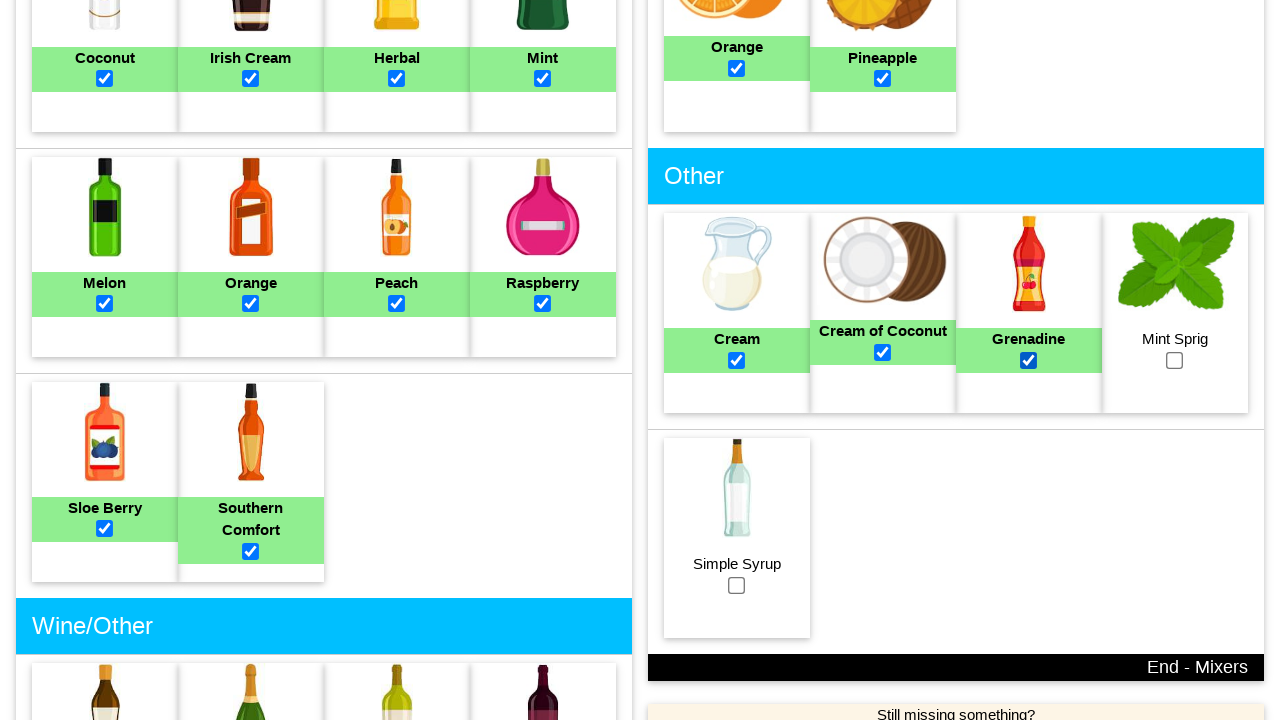

Selected mint sprig checkbox at (1175, 360) on #mintsprig_checkbox
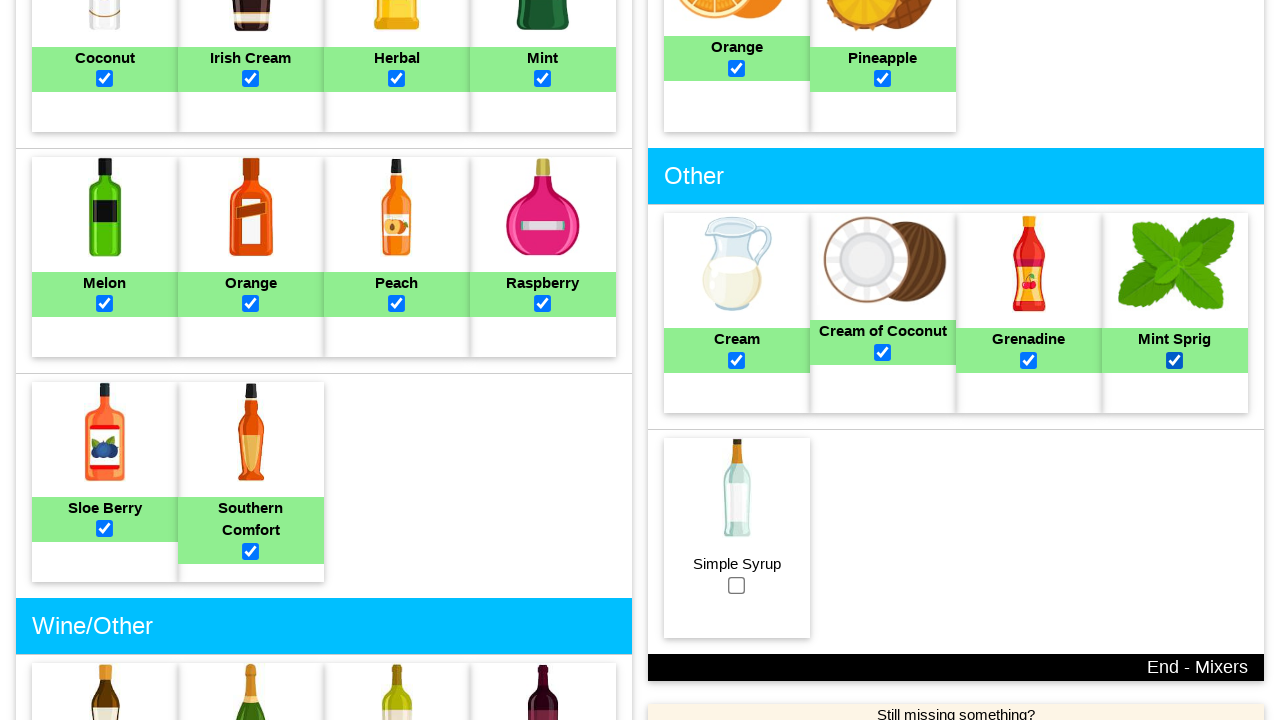

Selected simple syrup checkbox at (737, 585) on #simplesyrup_checkbox
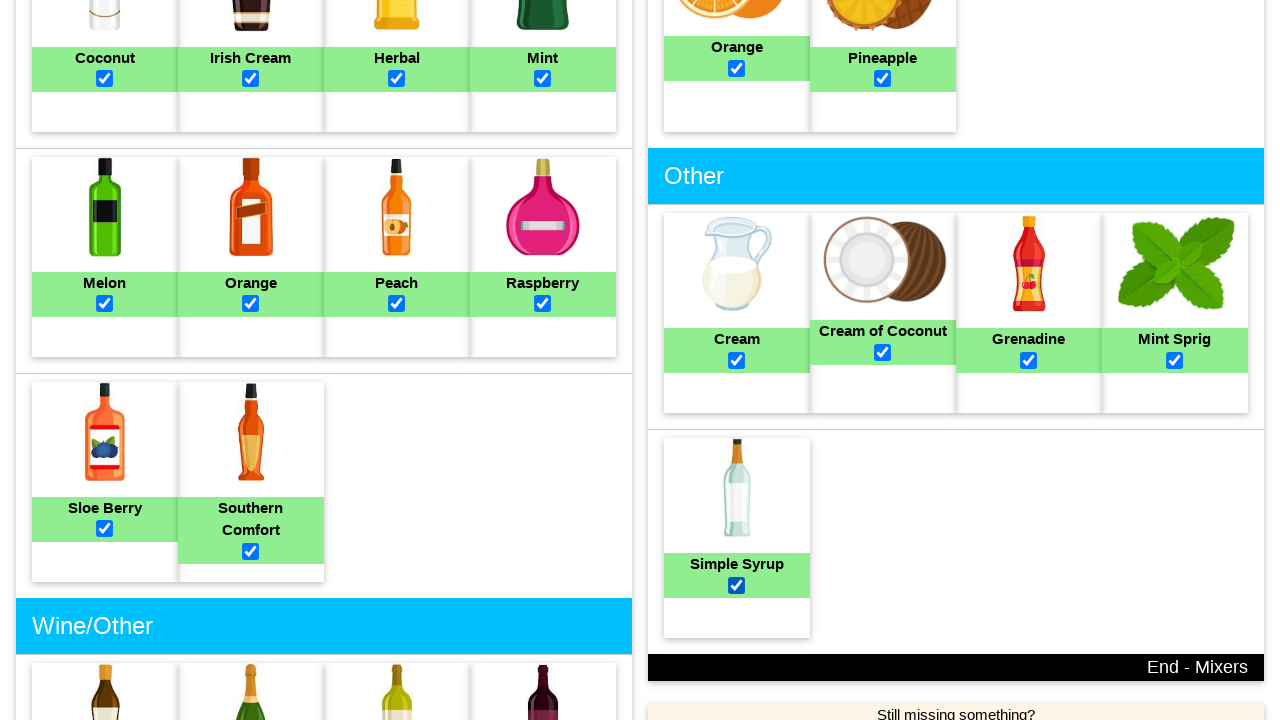

Clicked 'Make My Cocktail' button to search for matching drinks at (640, 374) on input[value='Make My Cocktail']
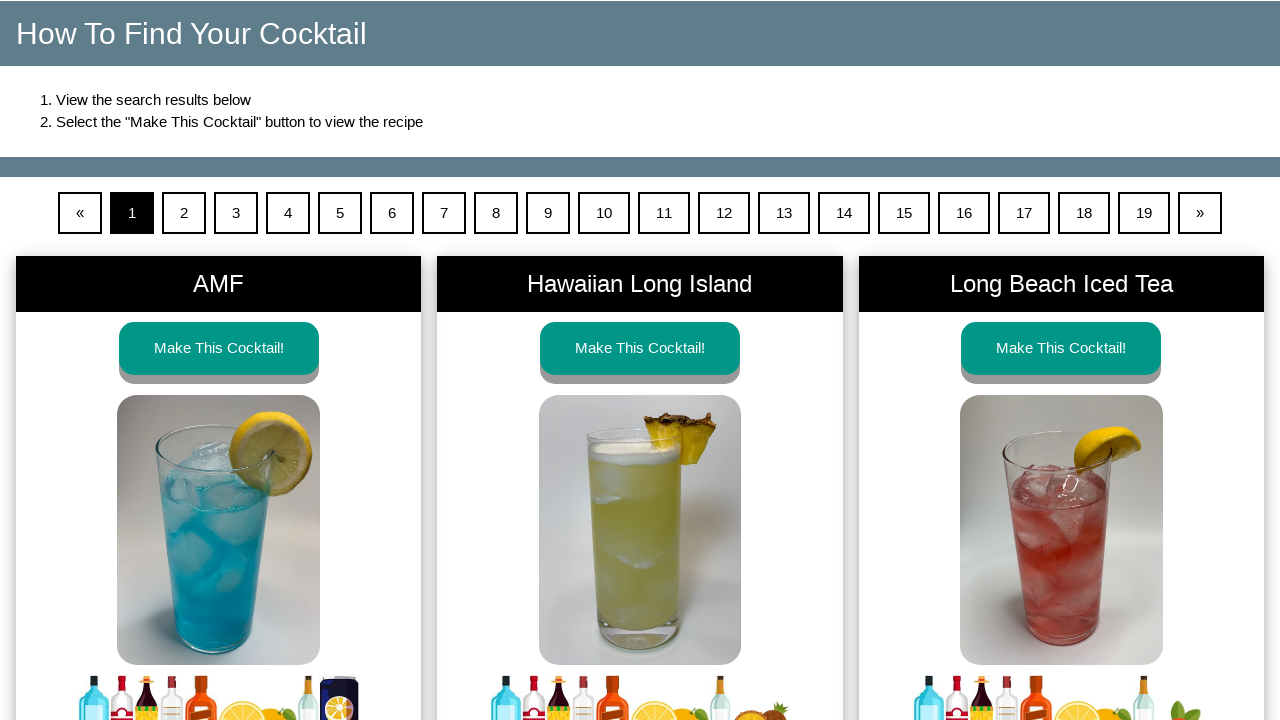

Waited for cocktail search results to load
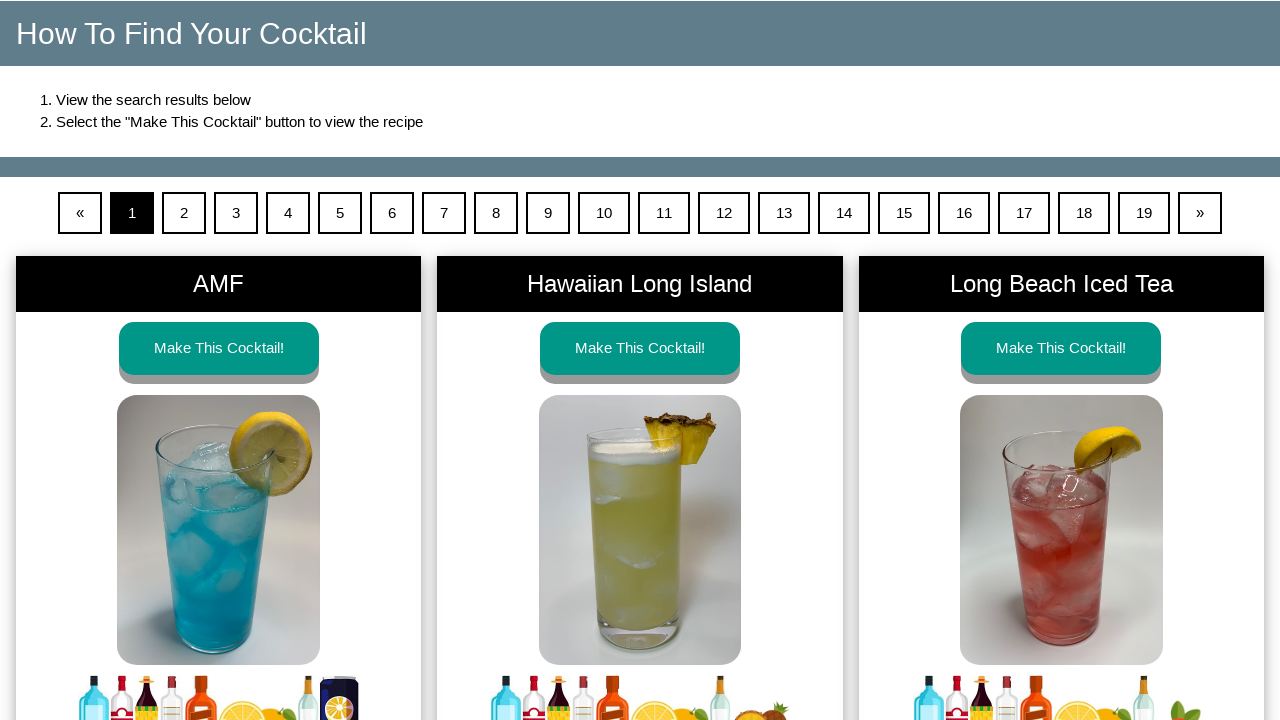

Clicked on first drink result to open recipe at (219, 348) on xpath=//section/div[1]/div/a[1]/button
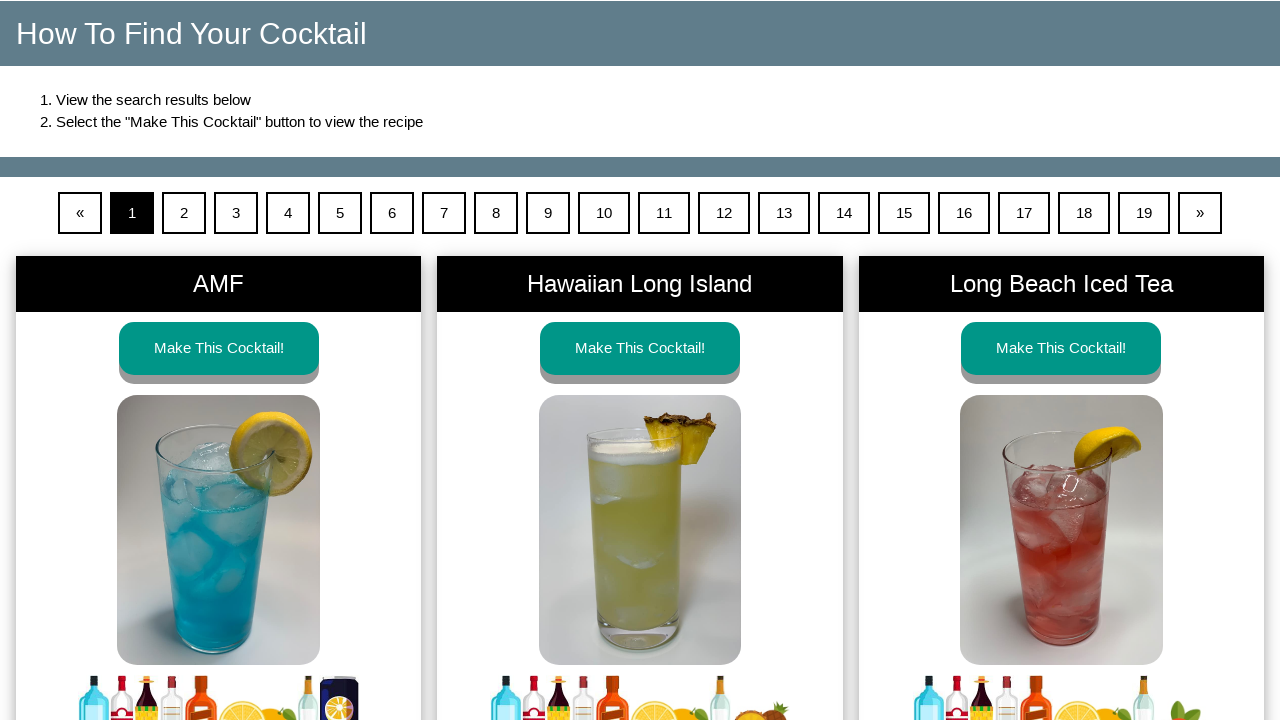

Switched to new tab containing drink recipe
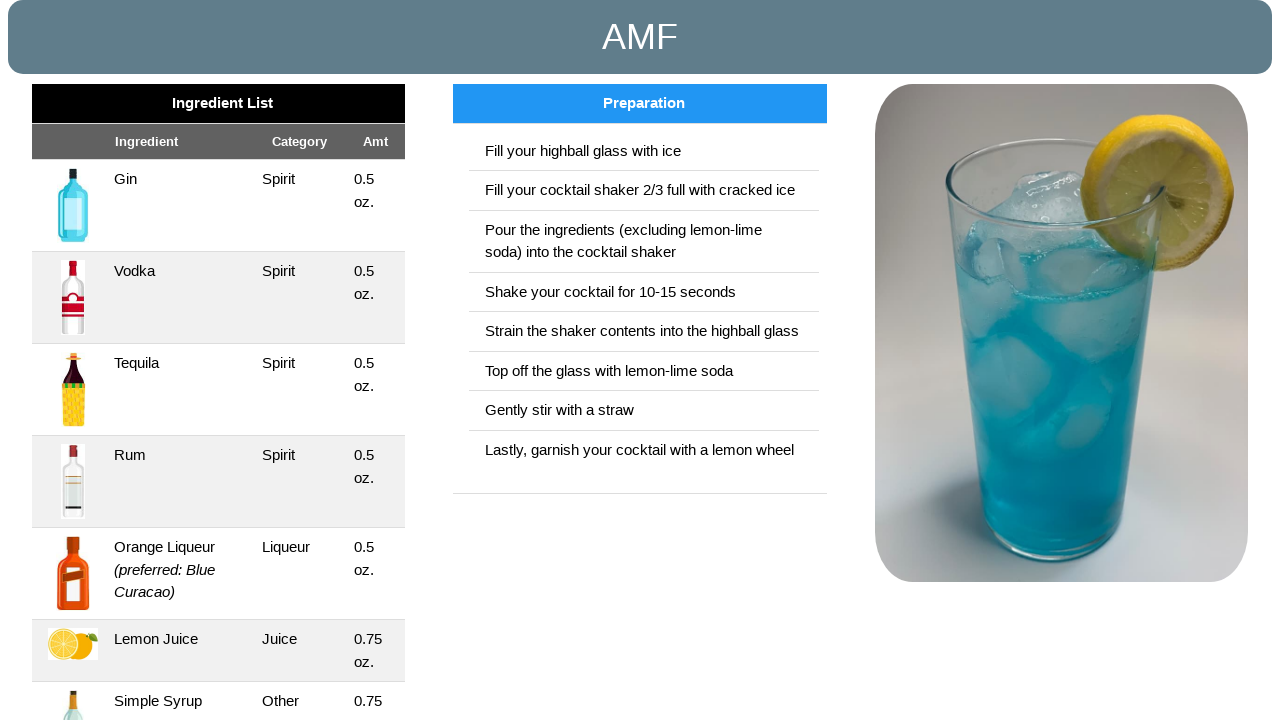

Waited for cocktail preparation instructions to load on recipe page
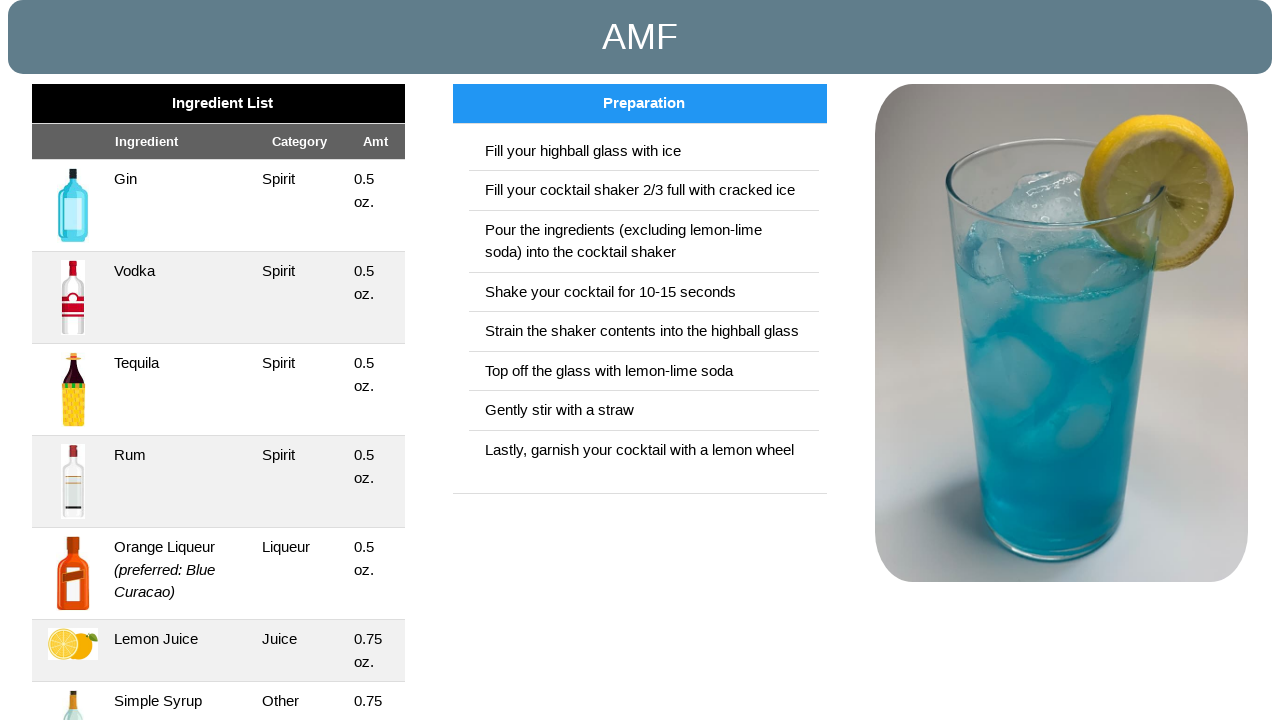

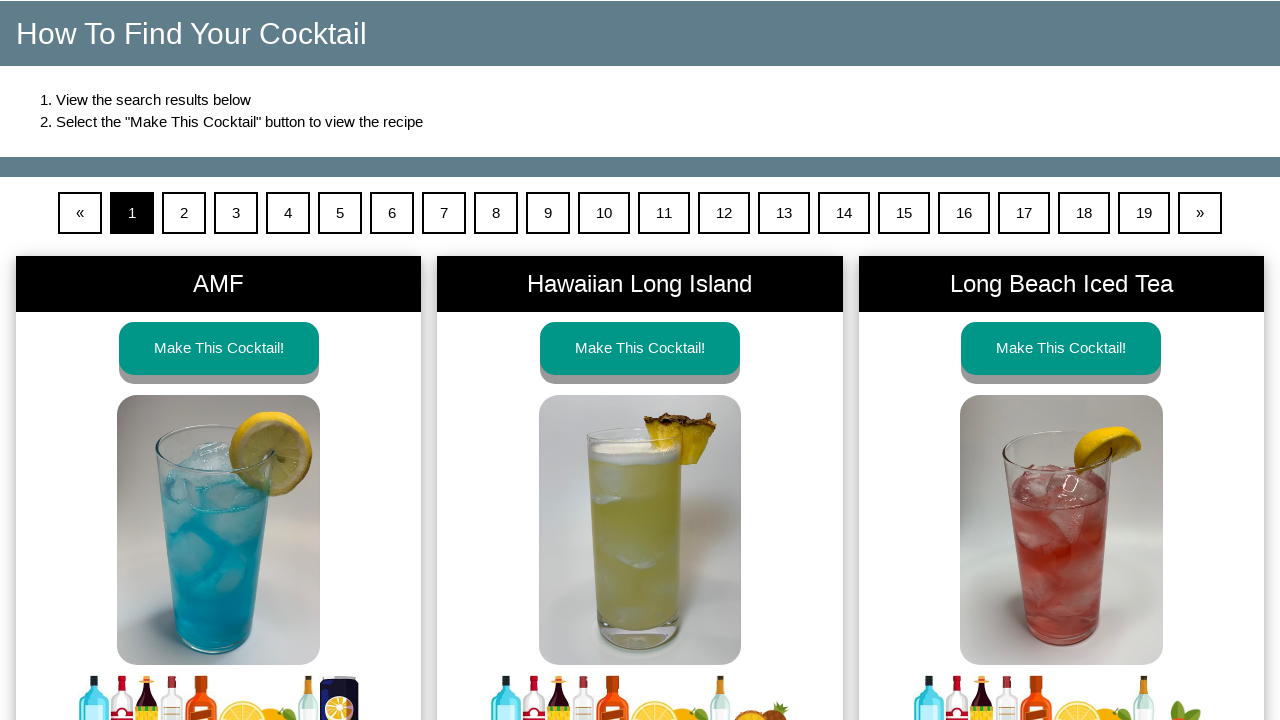